Tests a To-Do application by adding 5 new items to the list, then marking all 10 items (5 existing + 5 new) as completed by clicking their checkboxes, and verifying the remaining item count updates correctly.

Starting URL: https://lambdatest.github.io/sample-todo-app/

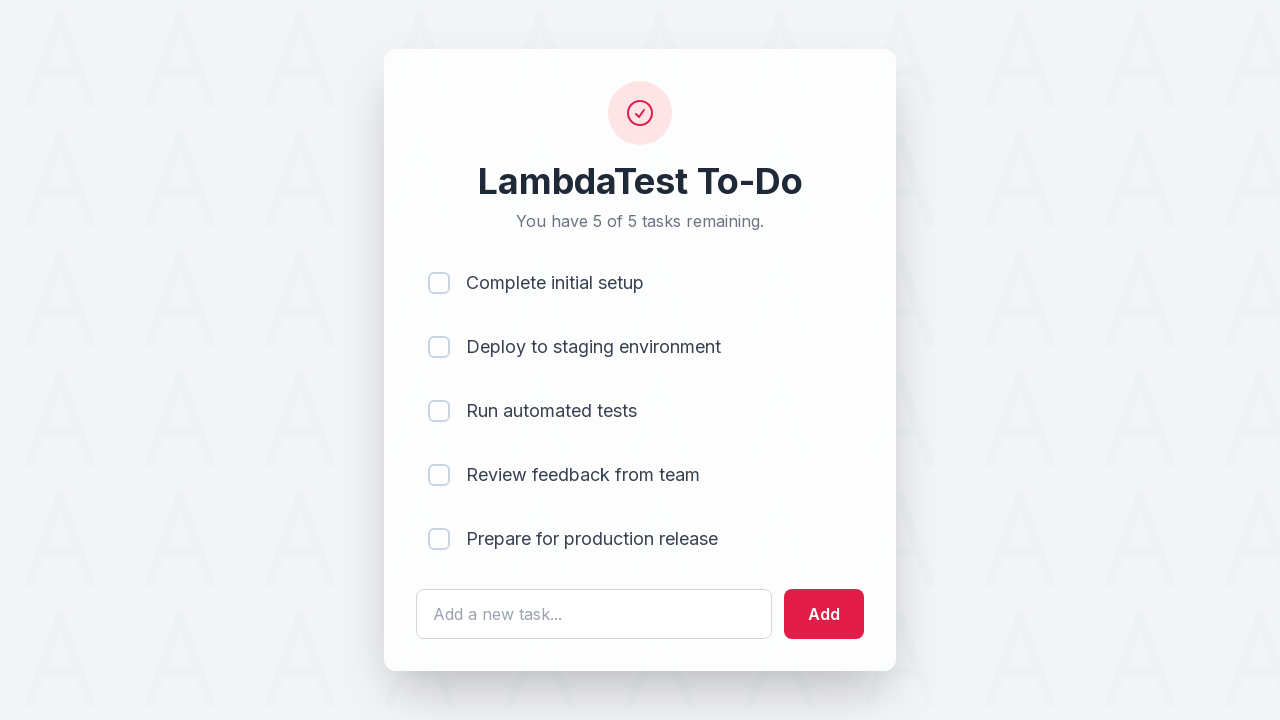

Waited for todo text input field to be available
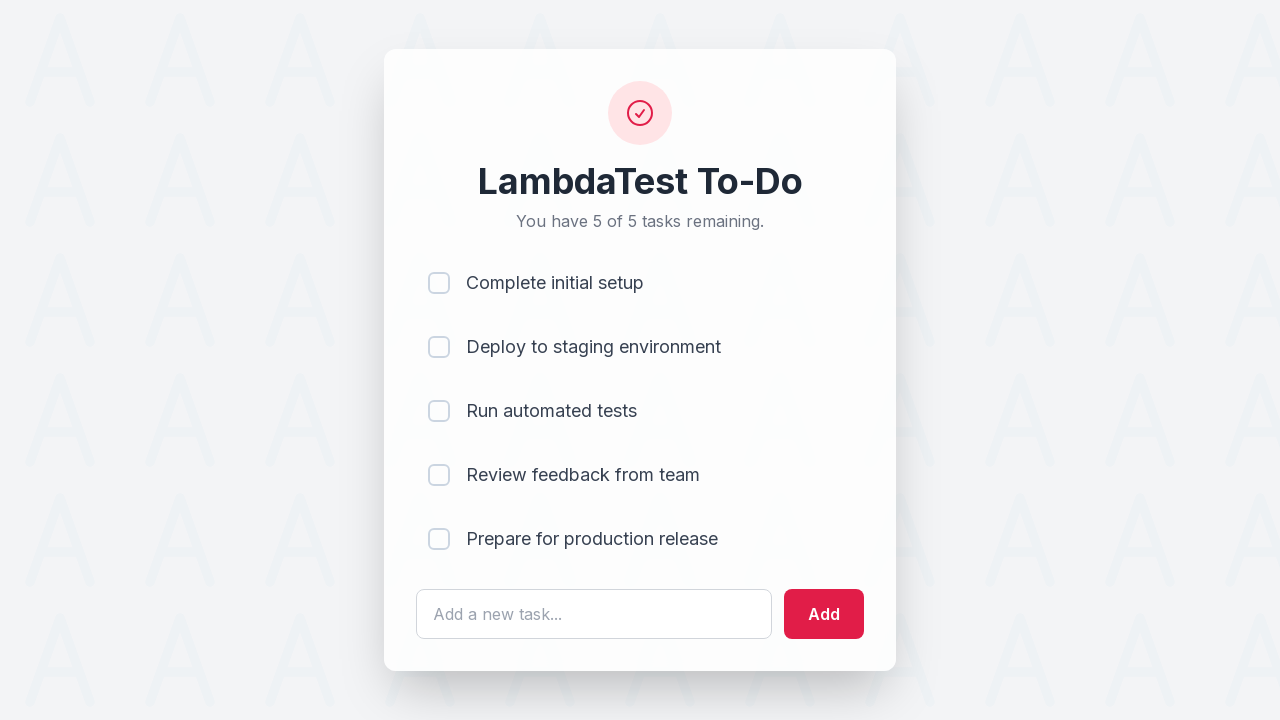

Clicked on todo text input field for item 1 at (594, 614) on #sampletodotext
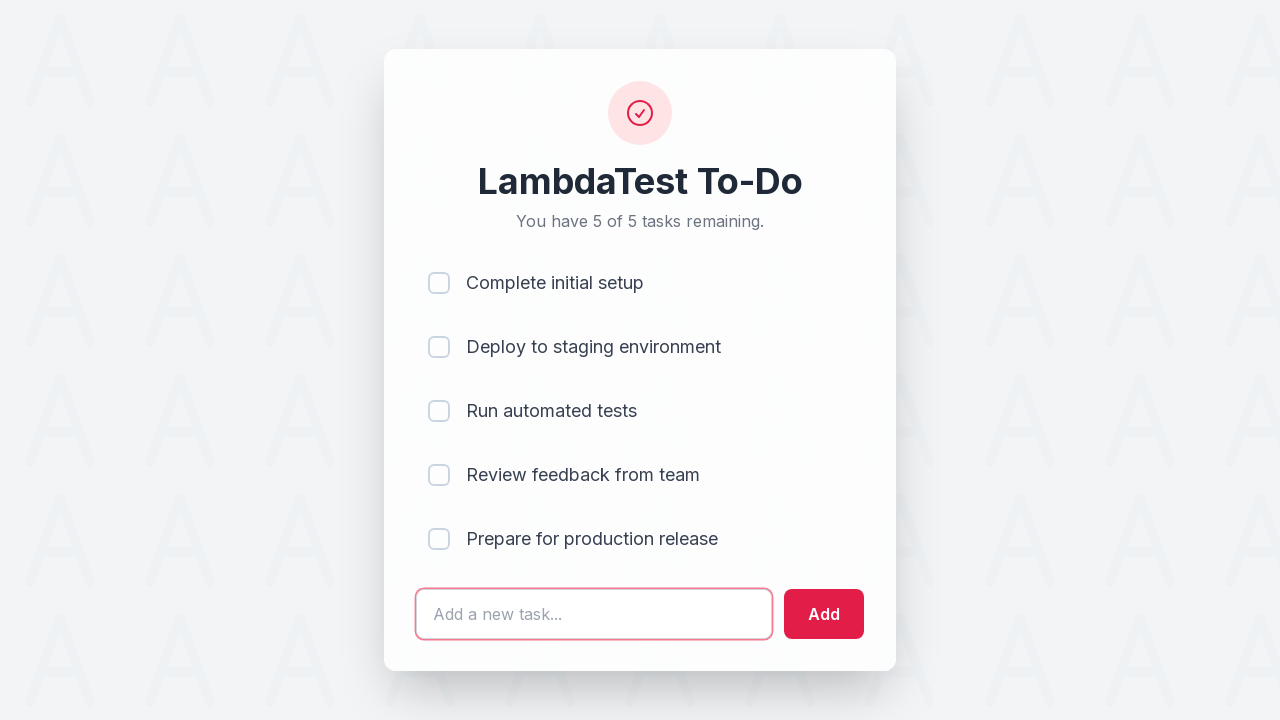

Filled text input with 'Adding a new item 1' on #sampletodotext
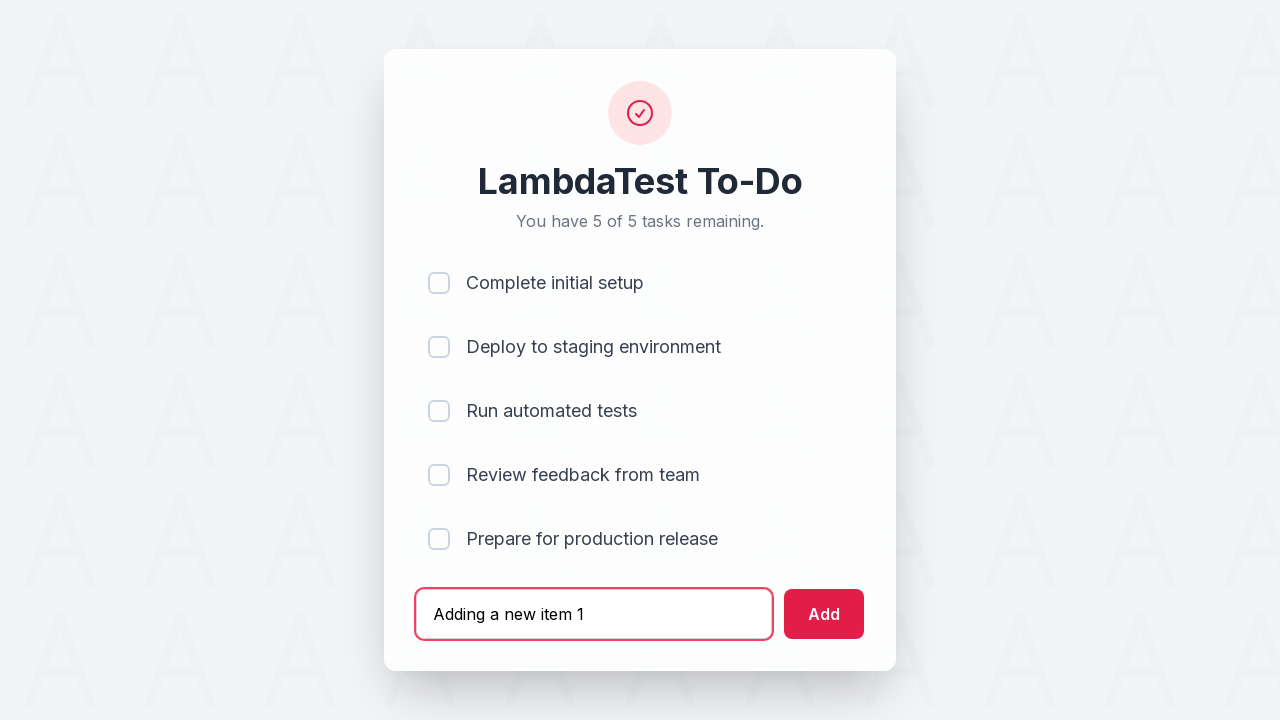

Pressed Enter to add item 1 to the list on #sampletodotext
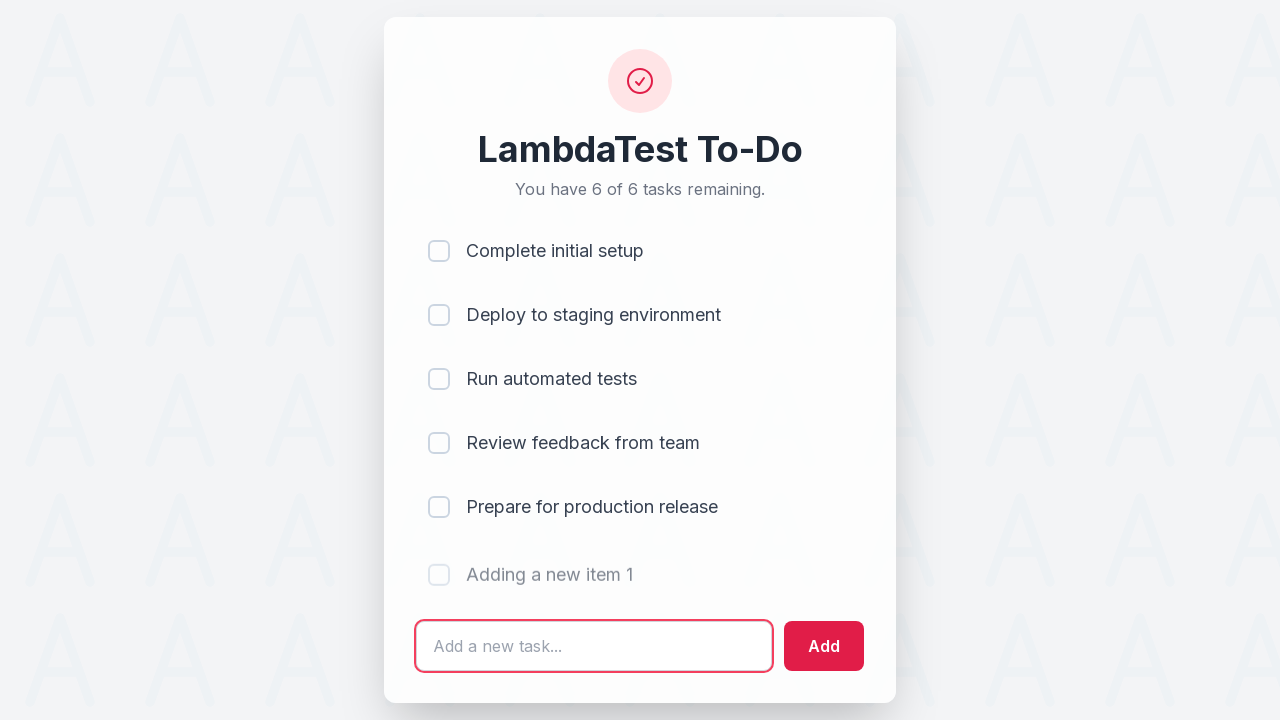

Waited 500ms for item 1 to be added to the list
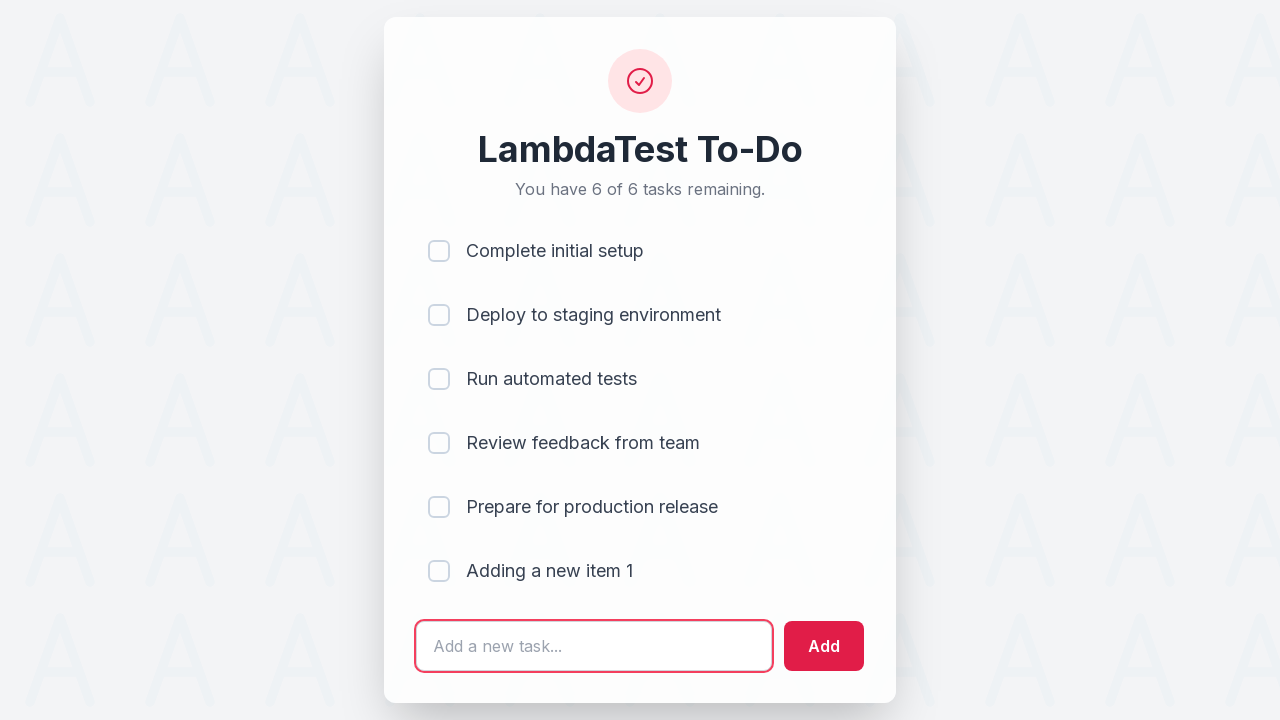

Clicked on todo text input field for item 2 at (594, 646) on #sampletodotext
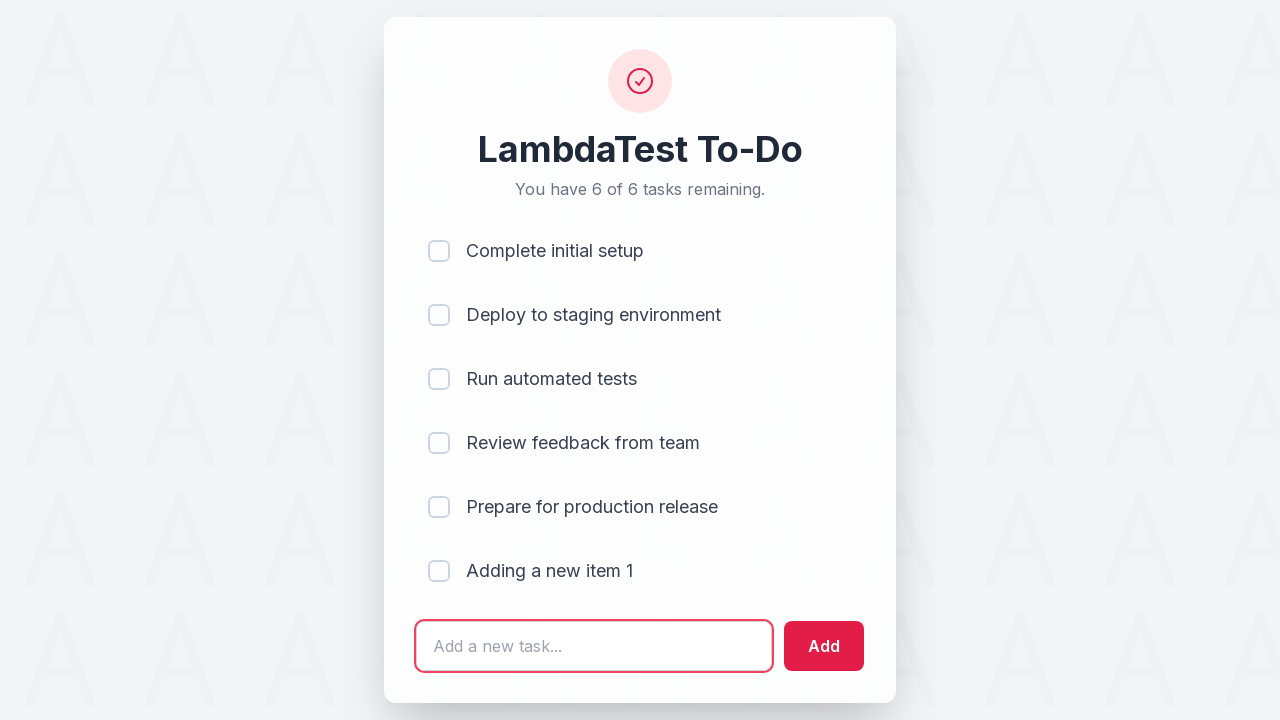

Filled text input with 'Adding a new item 2' on #sampletodotext
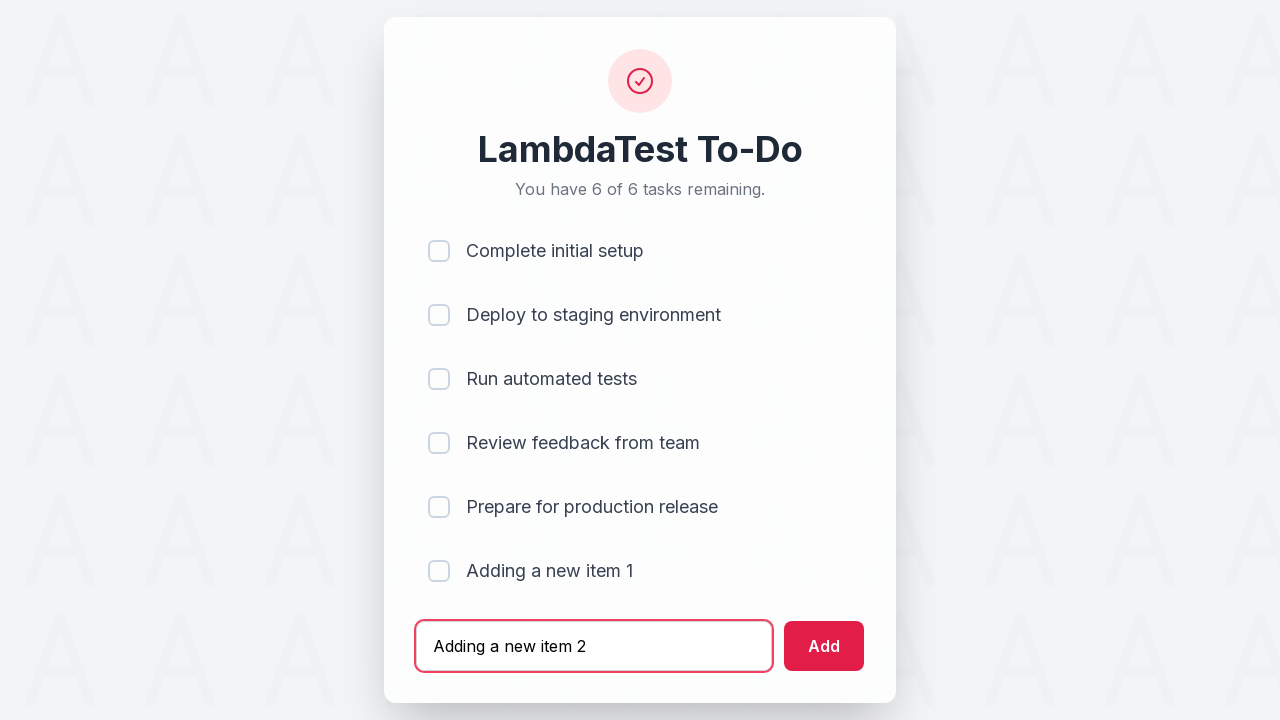

Pressed Enter to add item 2 to the list on #sampletodotext
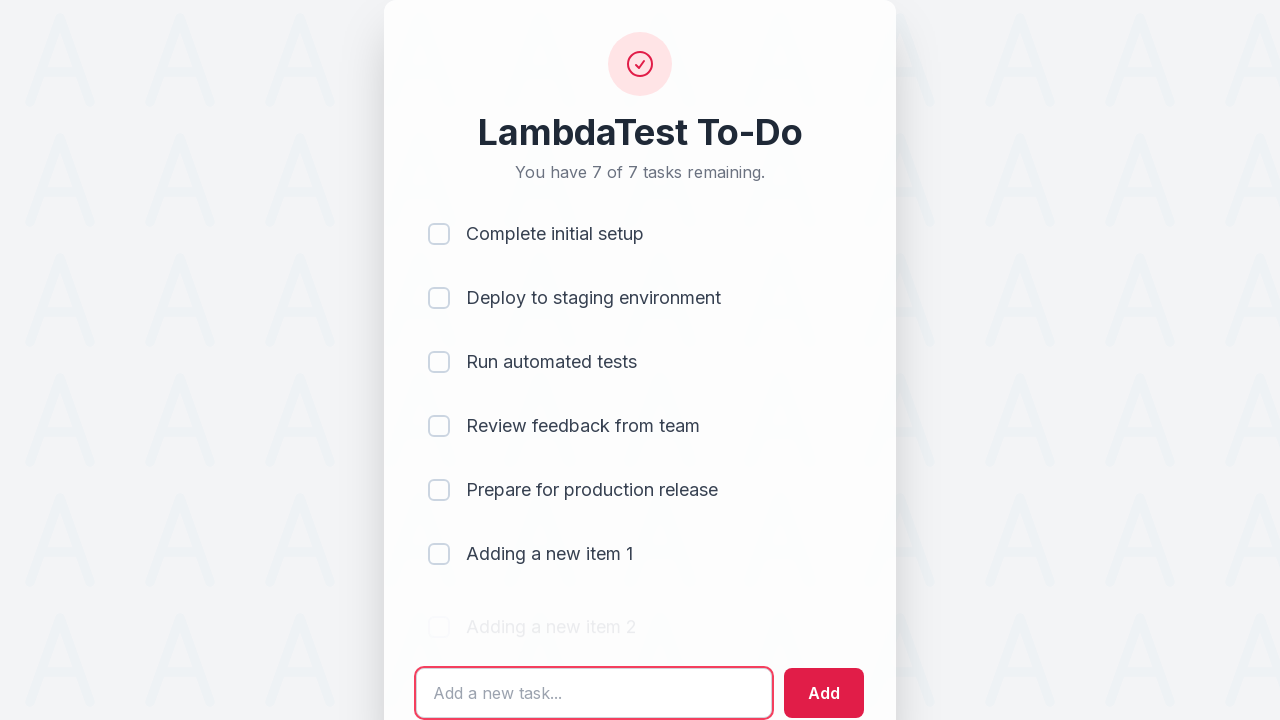

Waited 500ms for item 2 to be added to the list
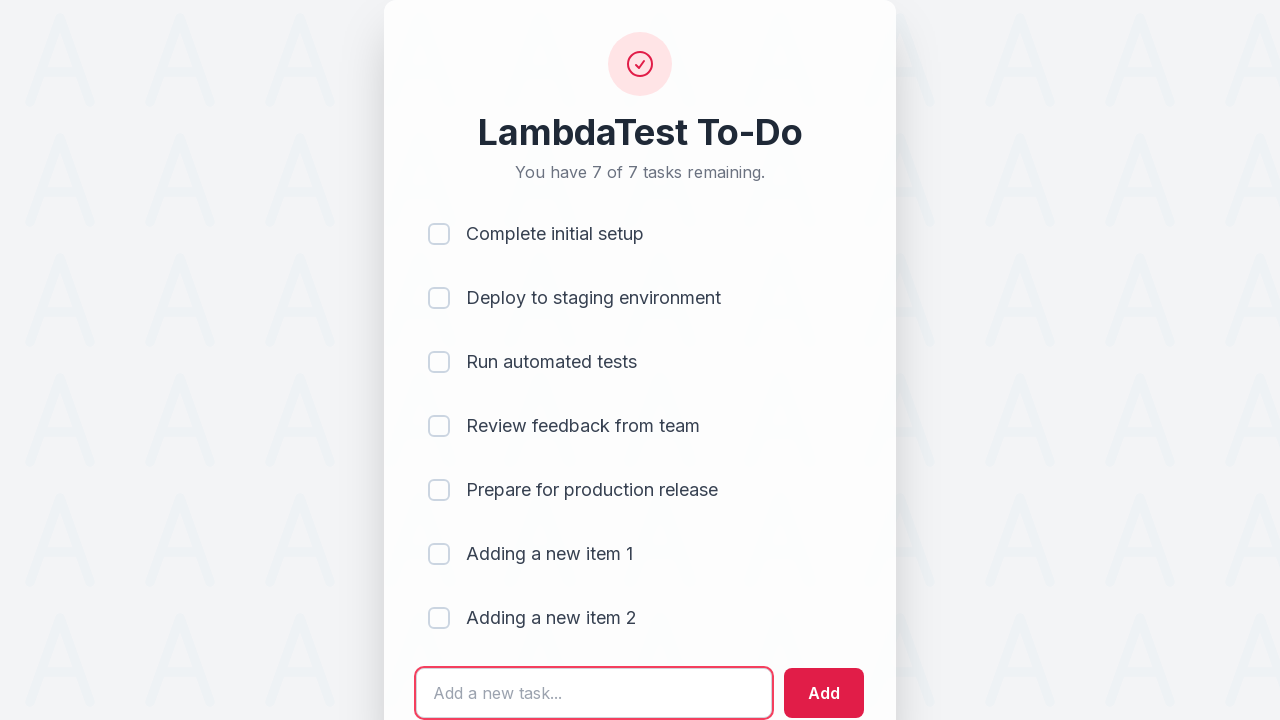

Clicked on todo text input field for item 3 at (594, 693) on #sampletodotext
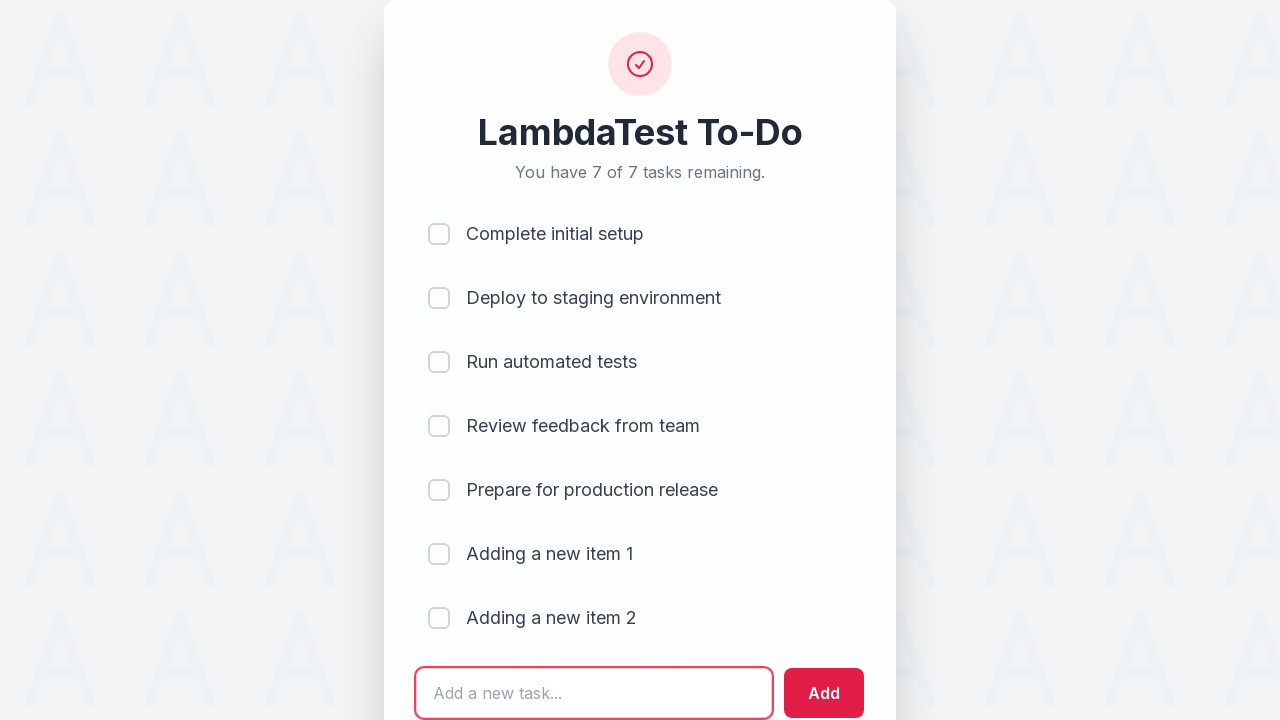

Filled text input with 'Adding a new item 3' on #sampletodotext
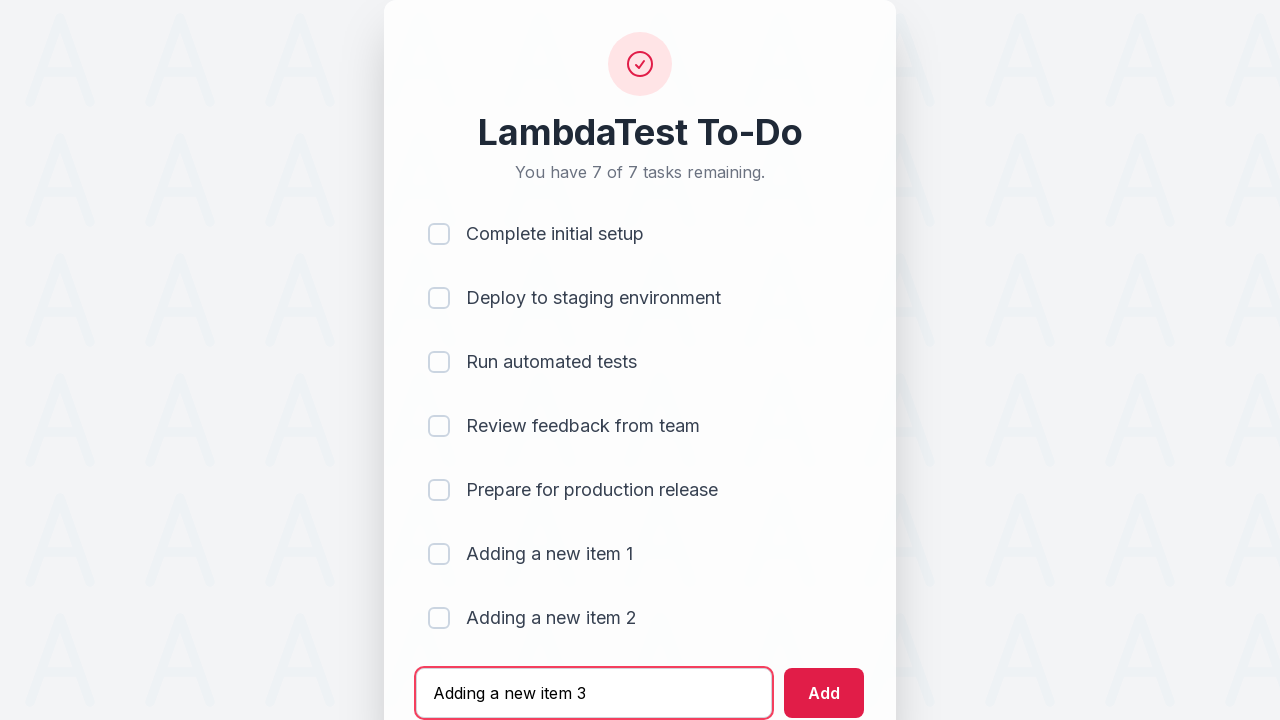

Pressed Enter to add item 3 to the list on #sampletodotext
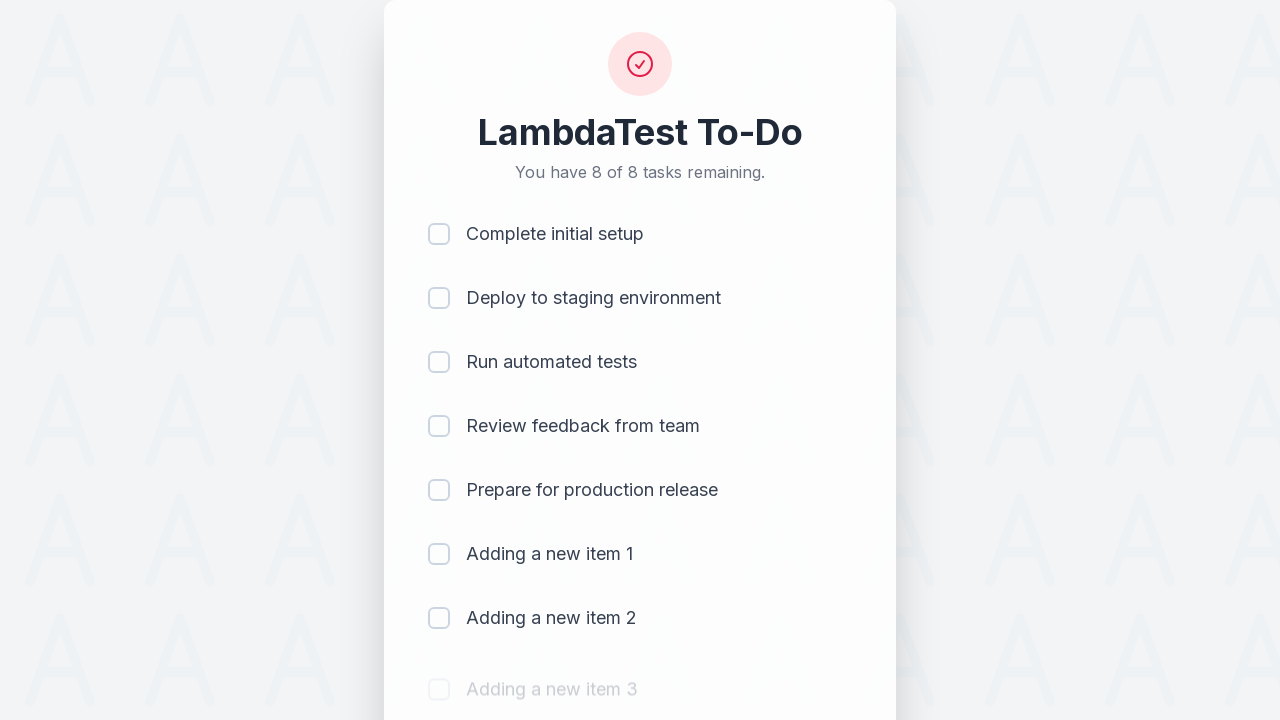

Waited 500ms for item 3 to be added to the list
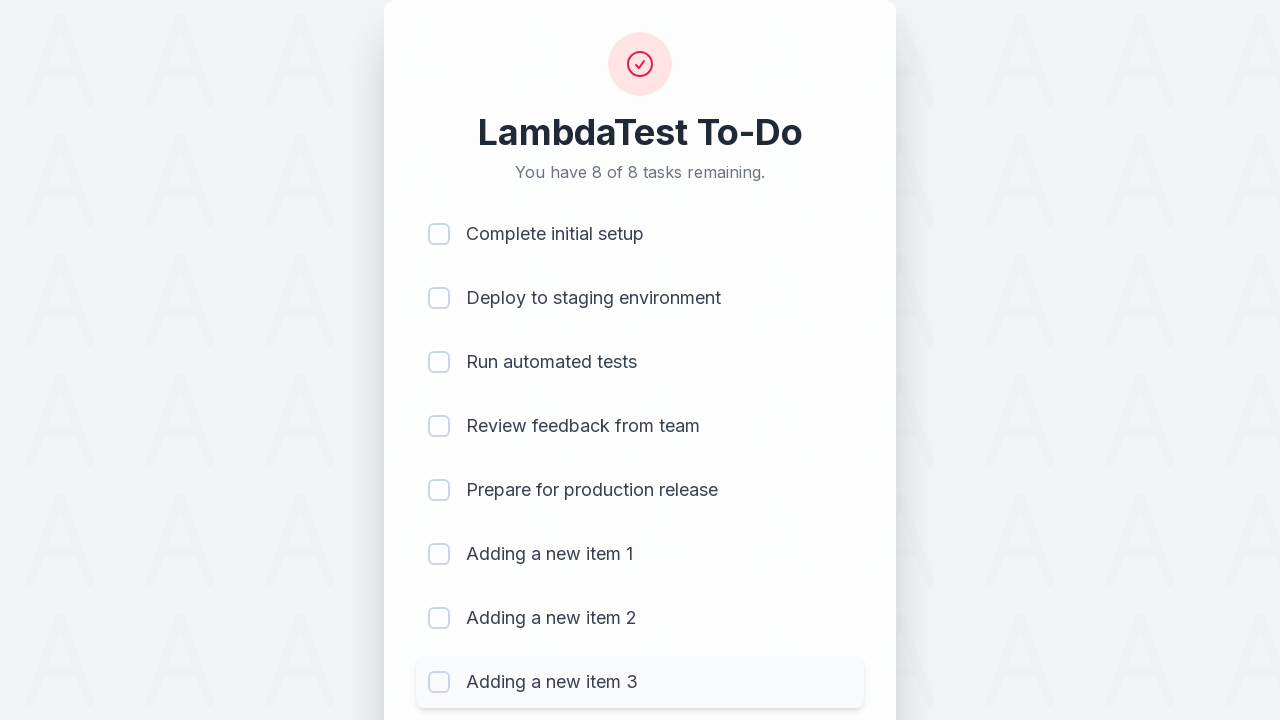

Clicked on todo text input field for item 4 at (594, 663) on #sampletodotext
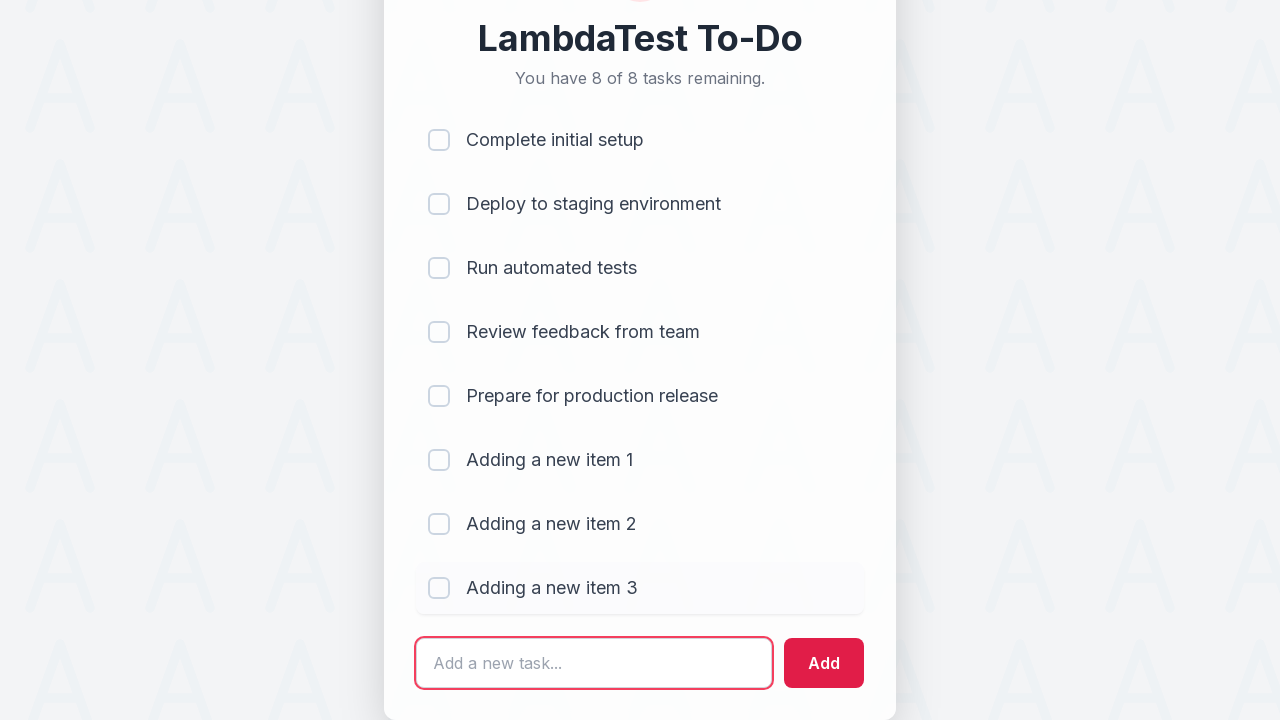

Filled text input with 'Adding a new item 4' on #sampletodotext
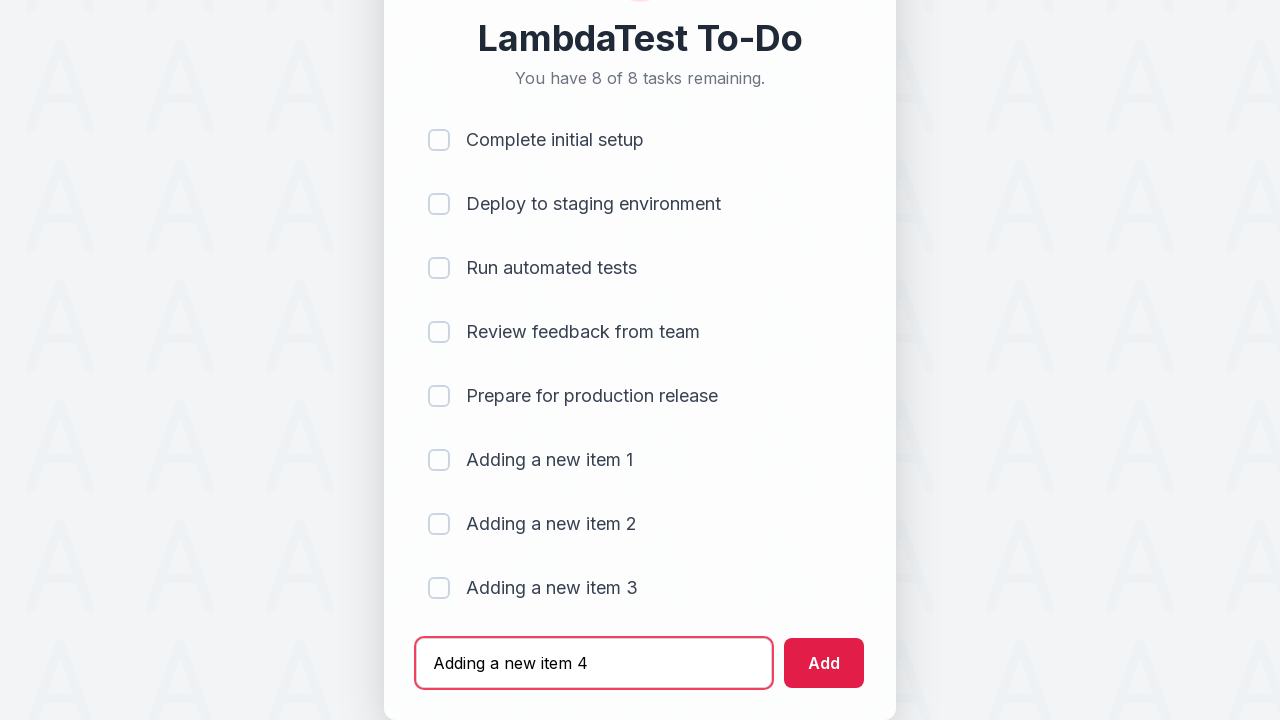

Pressed Enter to add item 4 to the list on #sampletodotext
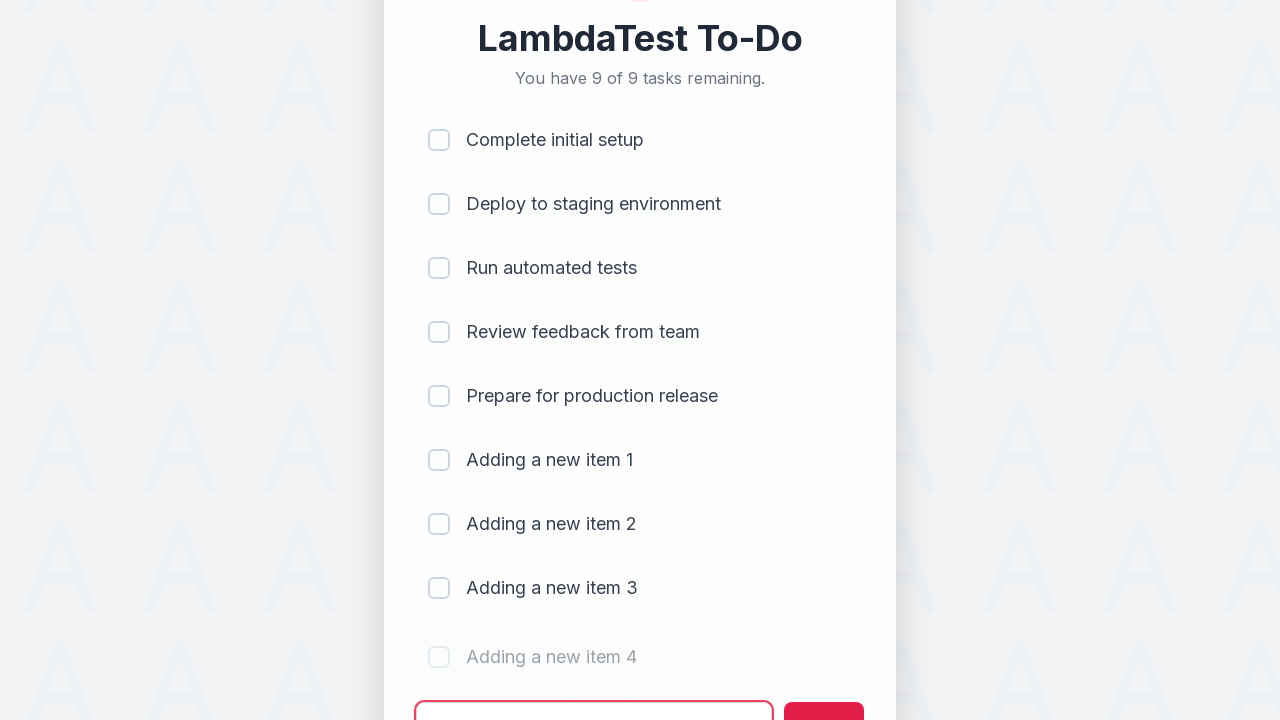

Waited 500ms for item 4 to be added to the list
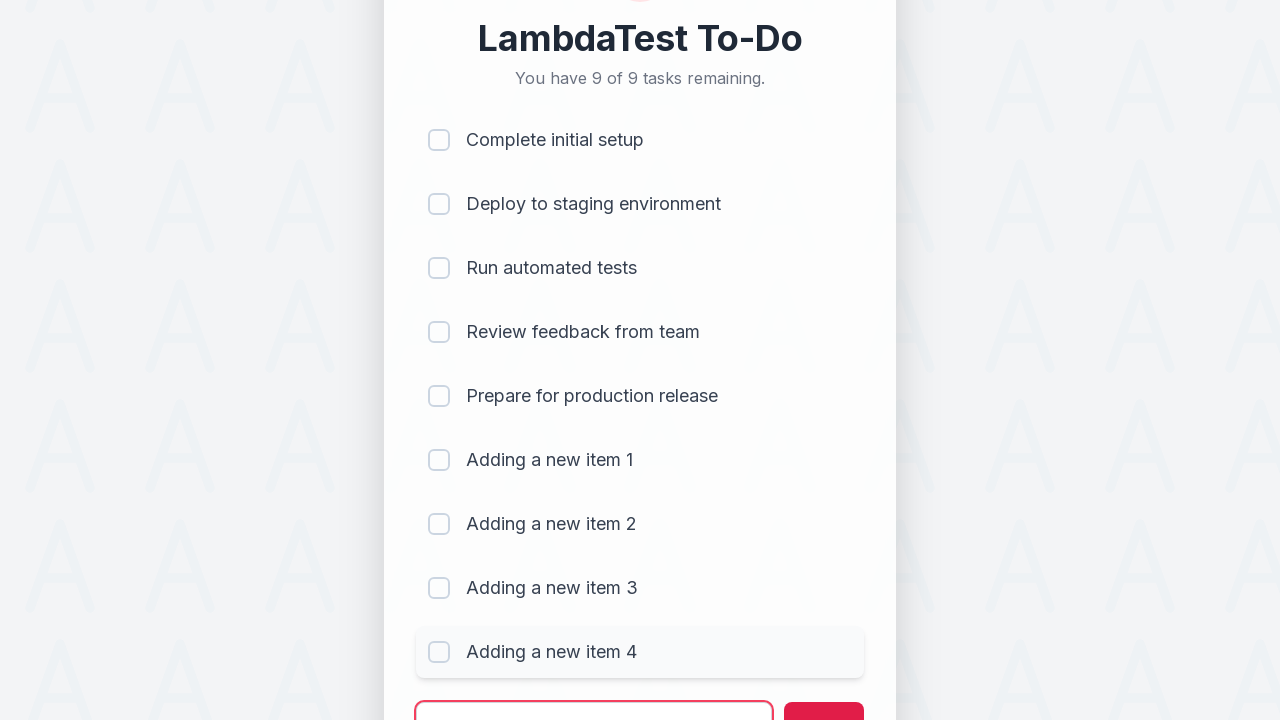

Clicked on todo text input field for item 5 at (594, 695) on #sampletodotext
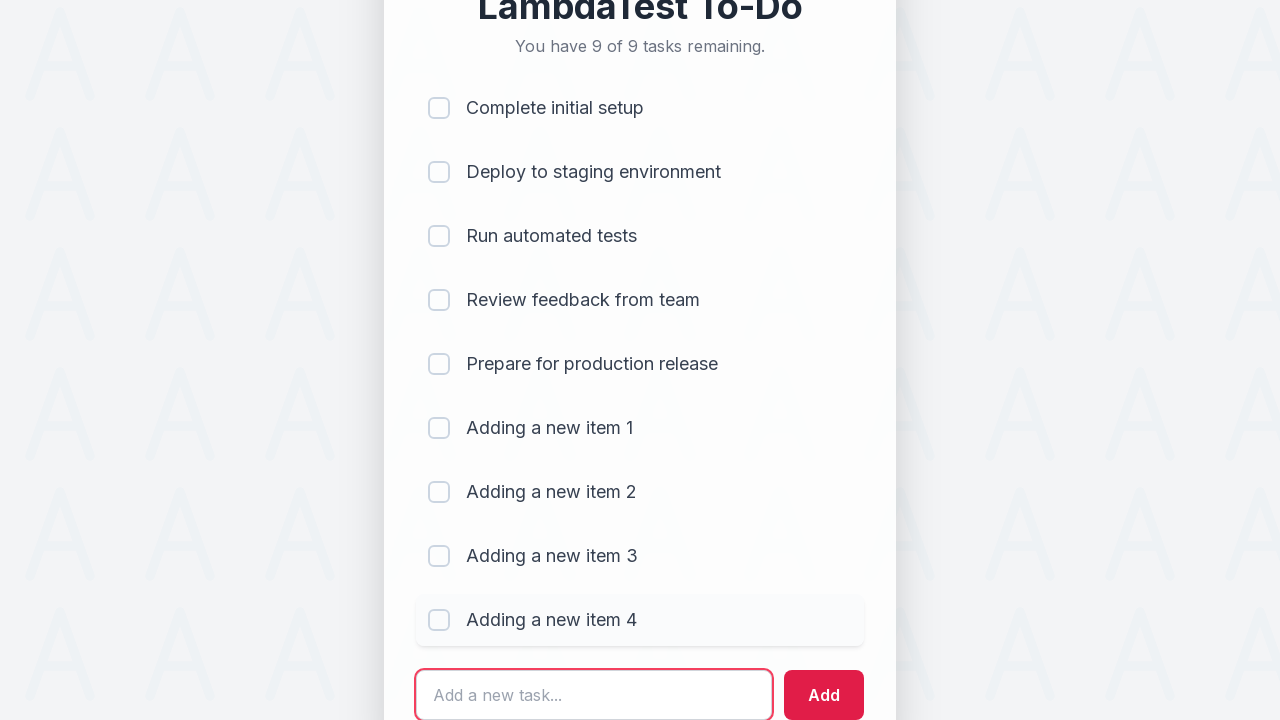

Filled text input with 'Adding a new item 5' on #sampletodotext
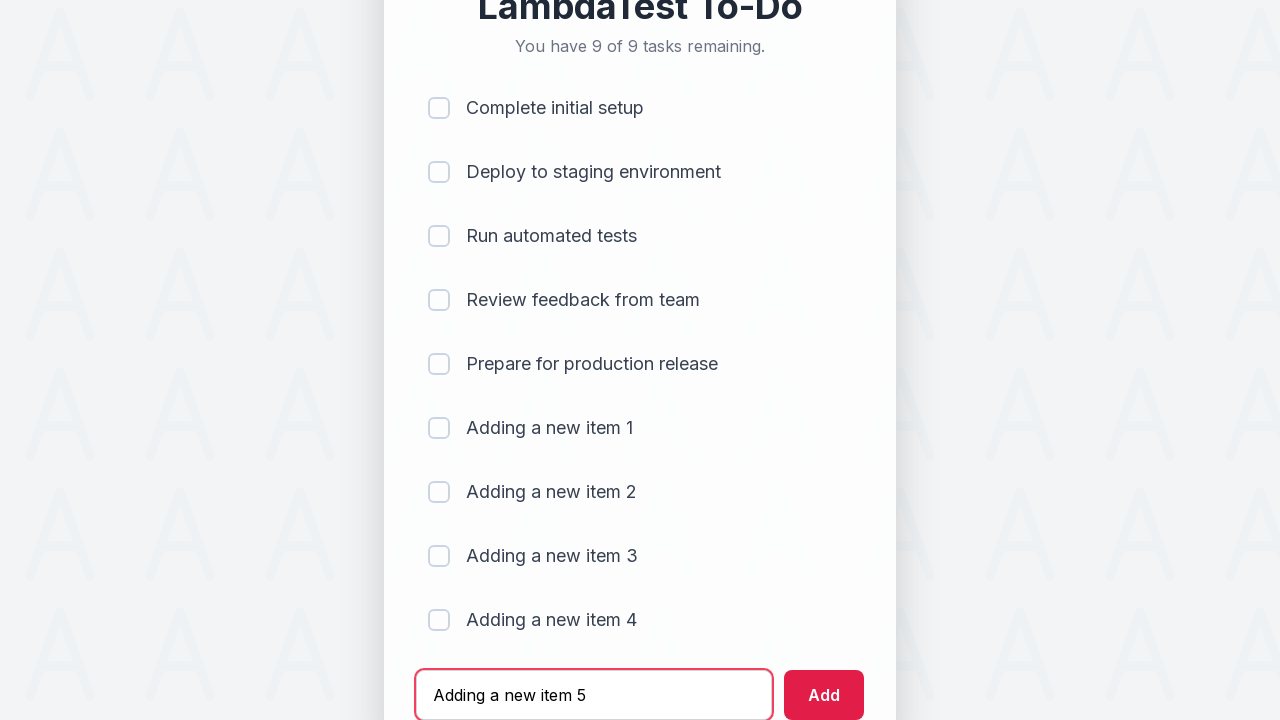

Pressed Enter to add item 5 to the list on #sampletodotext
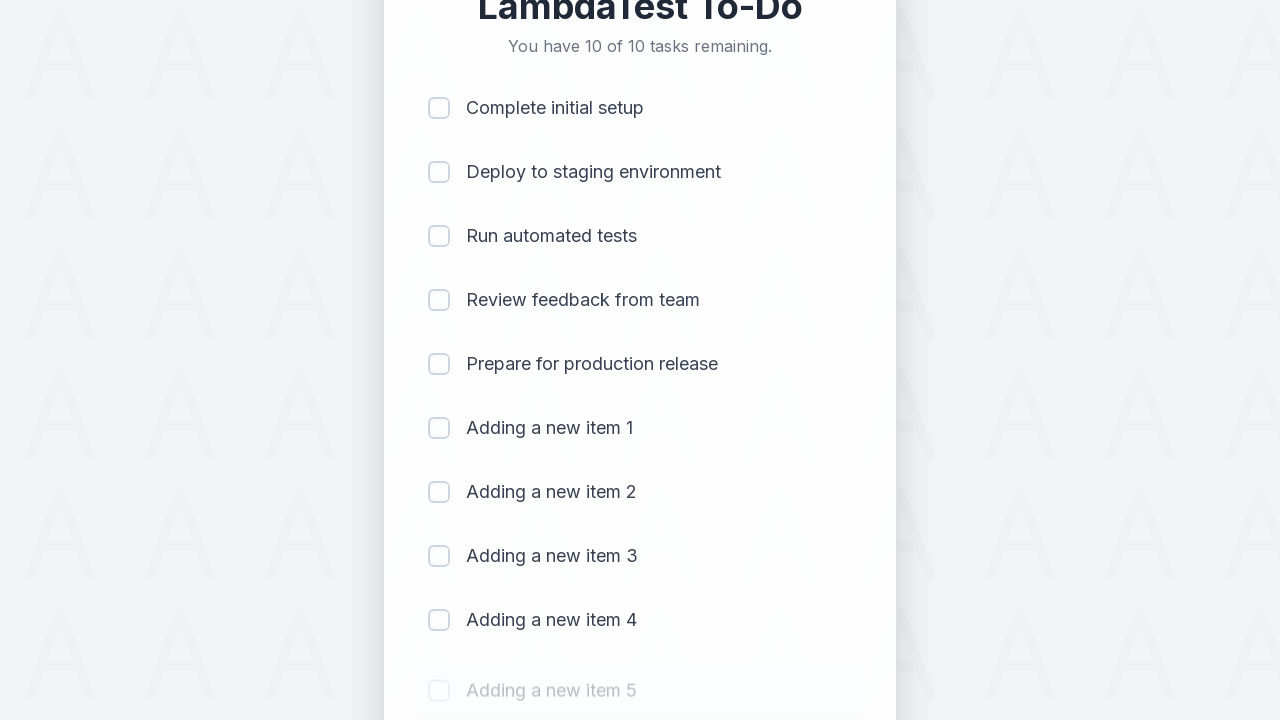

Waited 500ms for item 5 to be added to the list
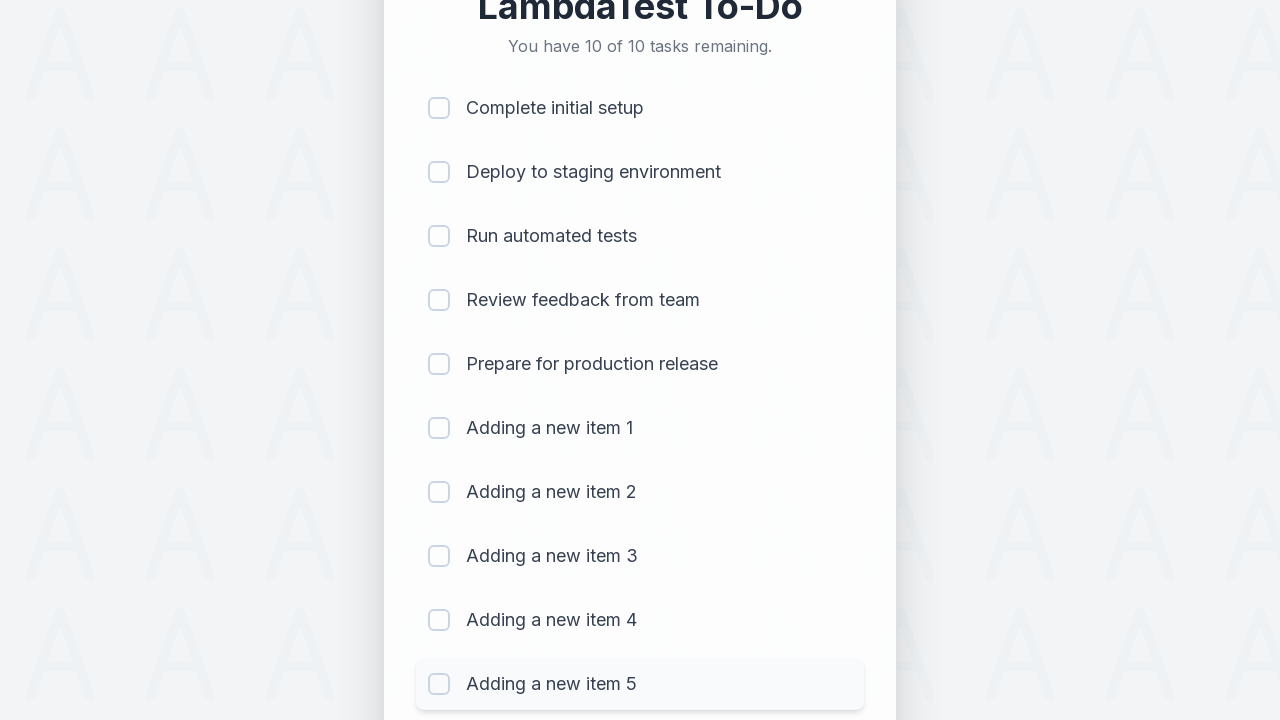

Clicked checkbox for item 1 to mark as completed at (439, 108) on xpath=(//input[@type='checkbox'])[1]
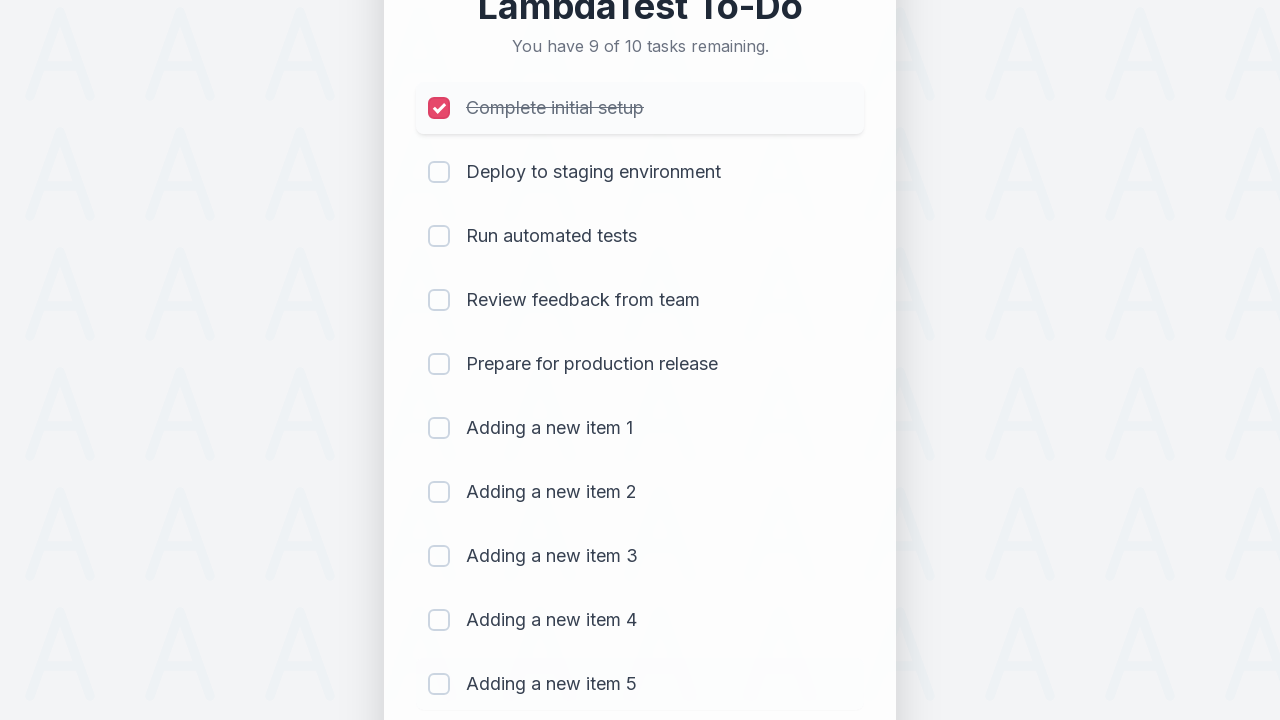

Waited 300ms after marking item 1 as completed
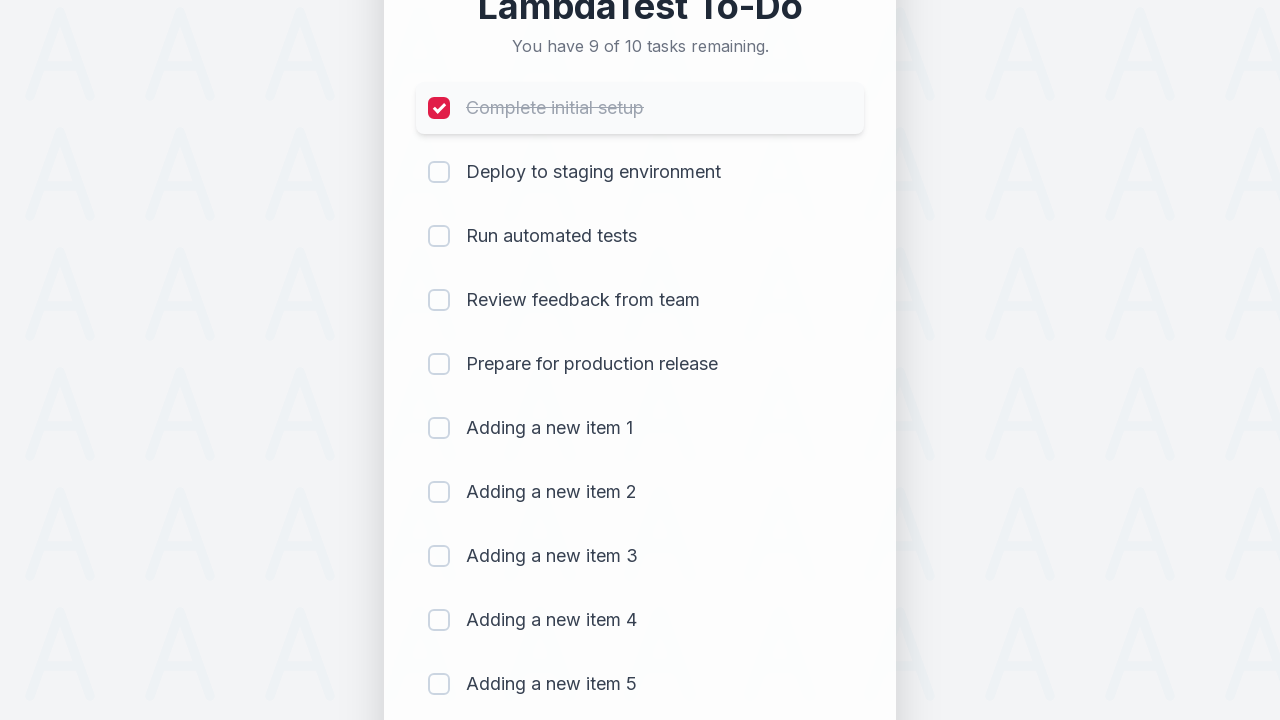

Verified remaining item count is visible after item 1 completion
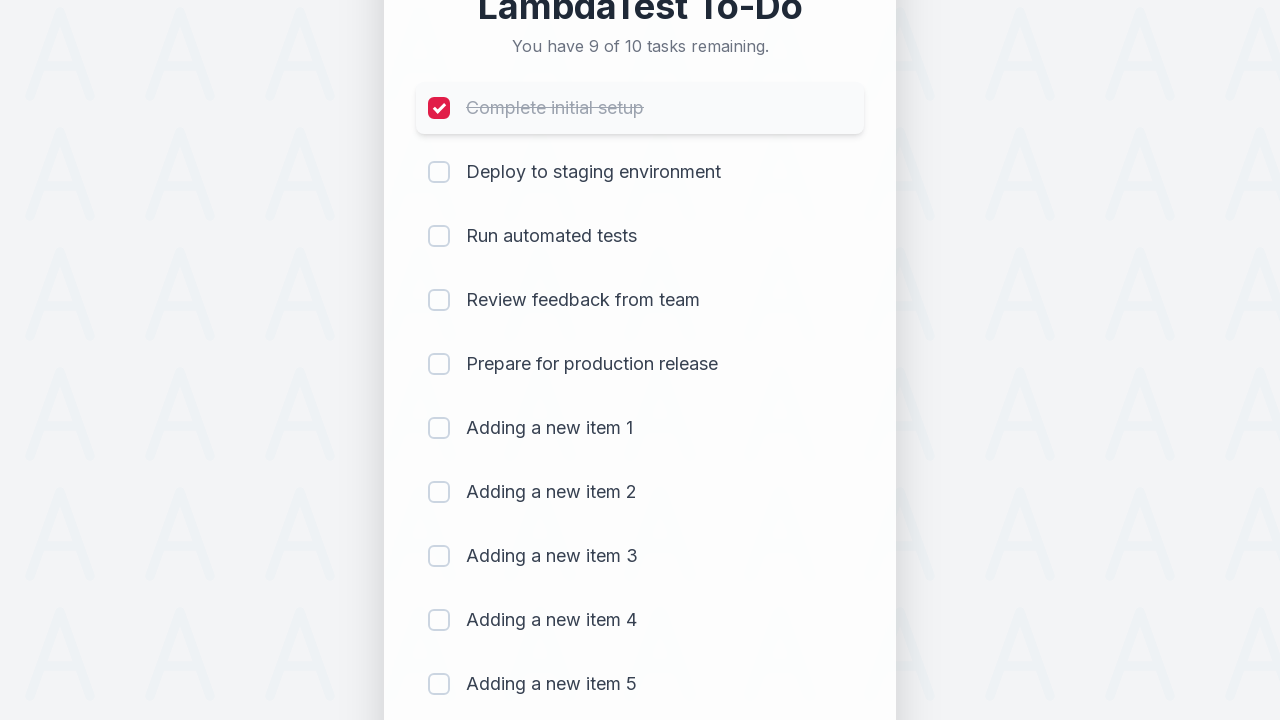

Clicked checkbox for item 2 to mark as completed at (439, 172) on xpath=(//input[@type='checkbox'])[2]
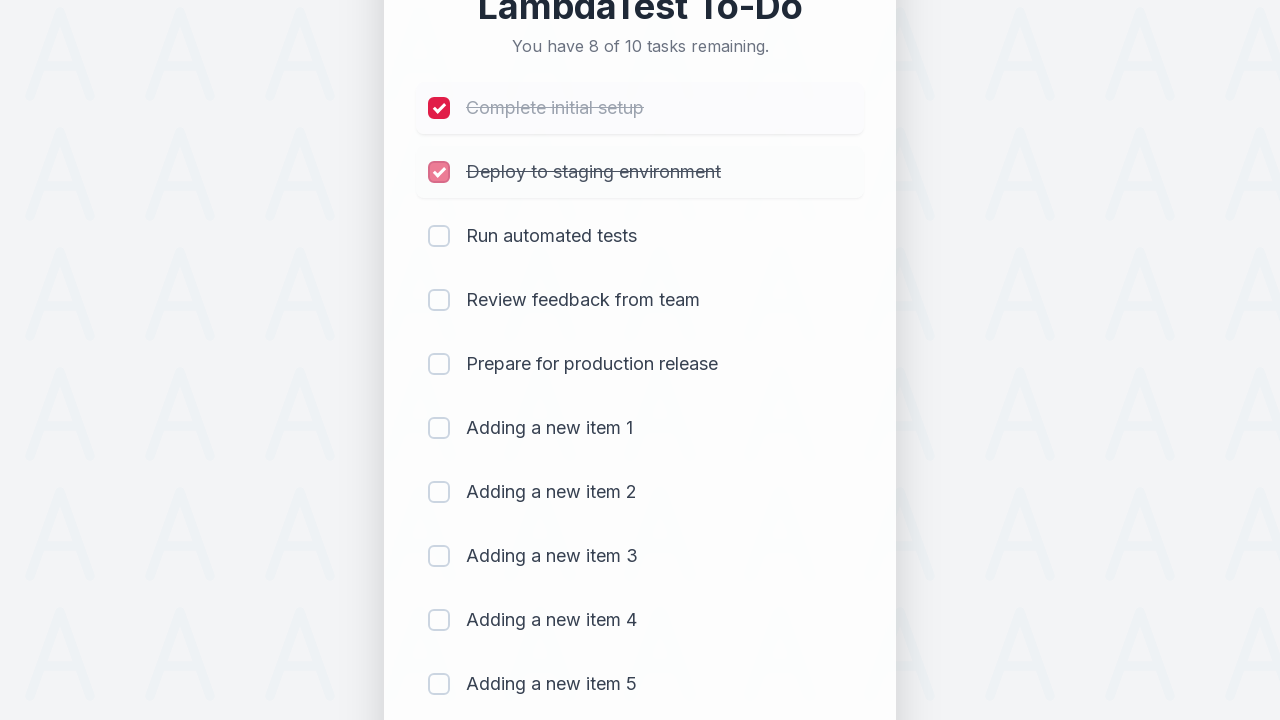

Waited 300ms after marking item 2 as completed
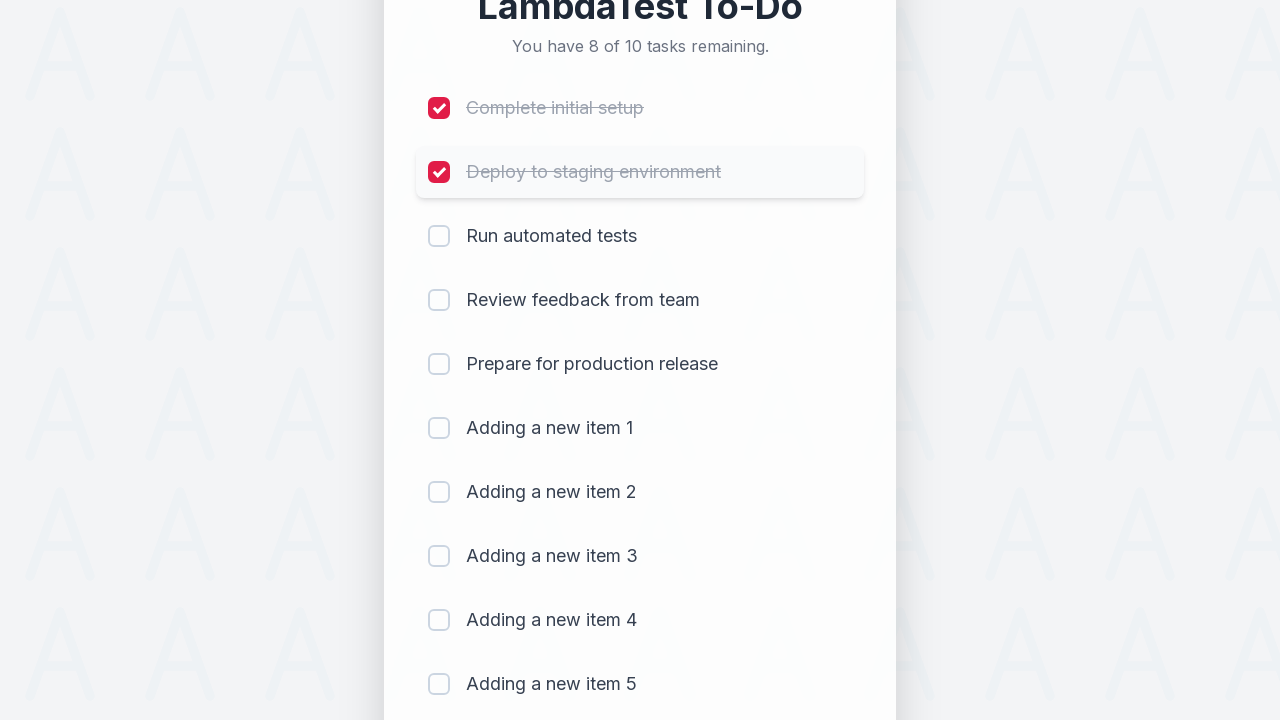

Verified remaining item count is visible after item 2 completion
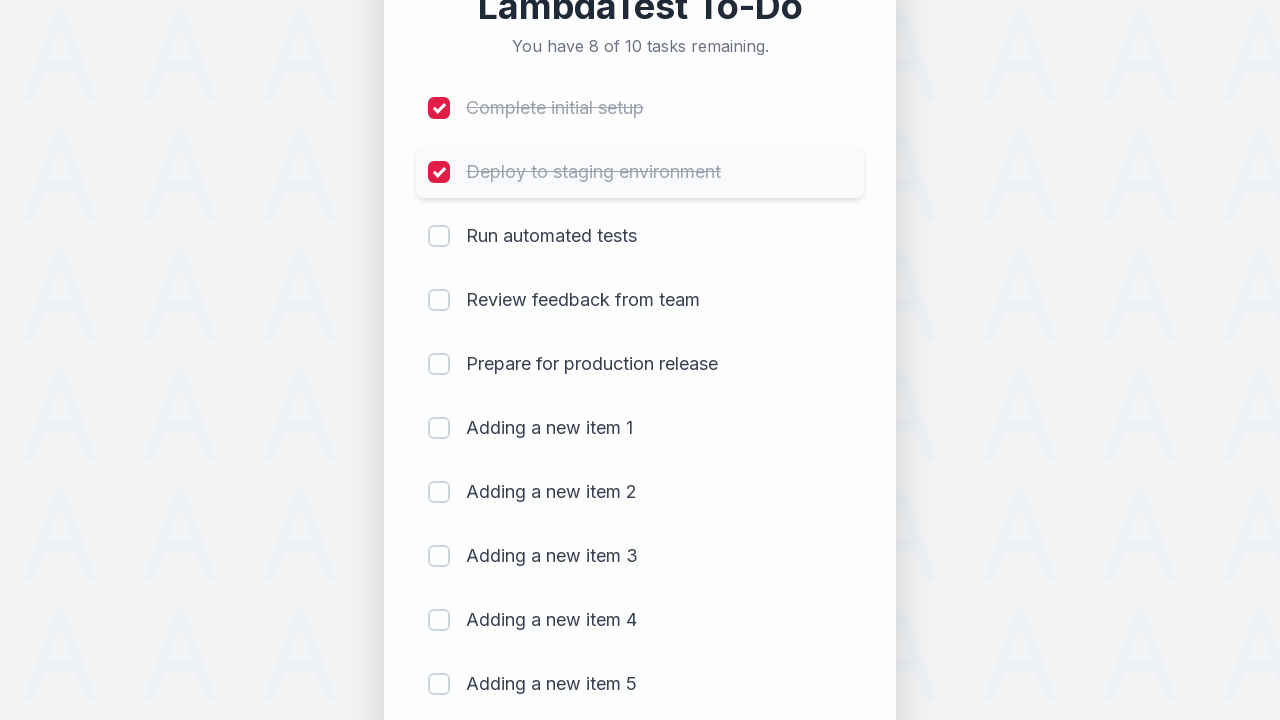

Clicked checkbox for item 3 to mark as completed at (439, 236) on xpath=(//input[@type='checkbox'])[3]
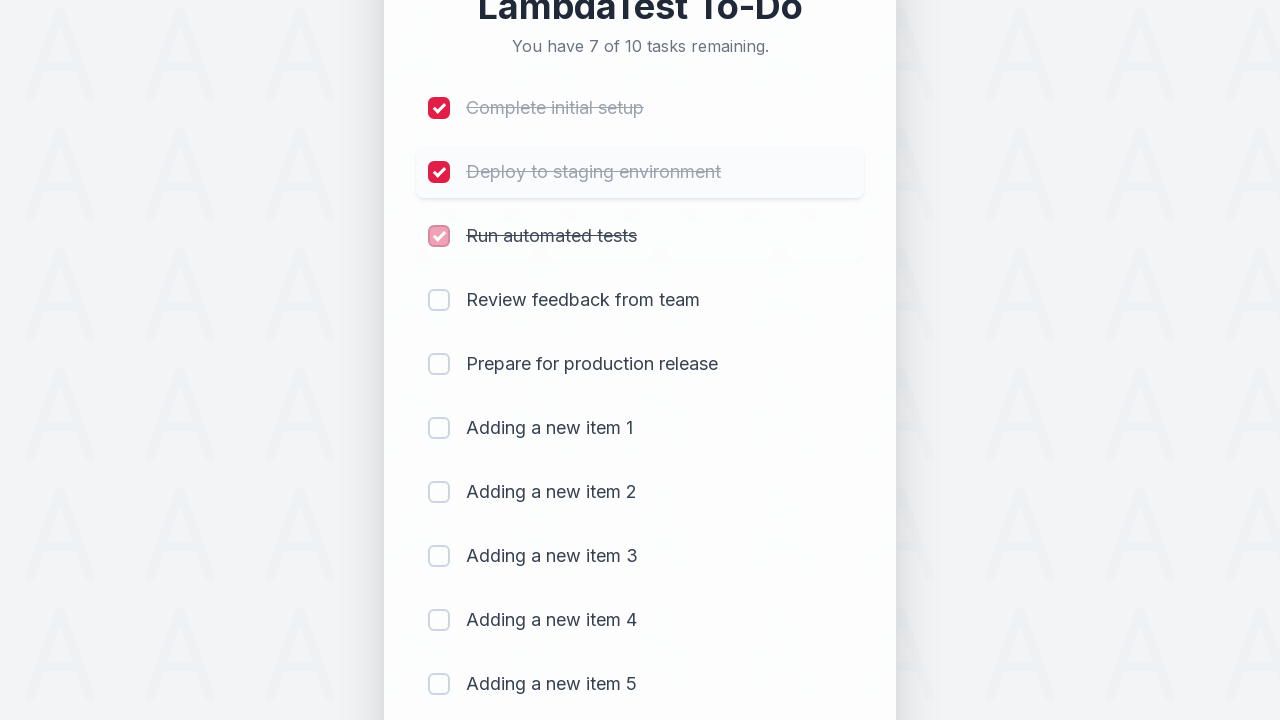

Waited 300ms after marking item 3 as completed
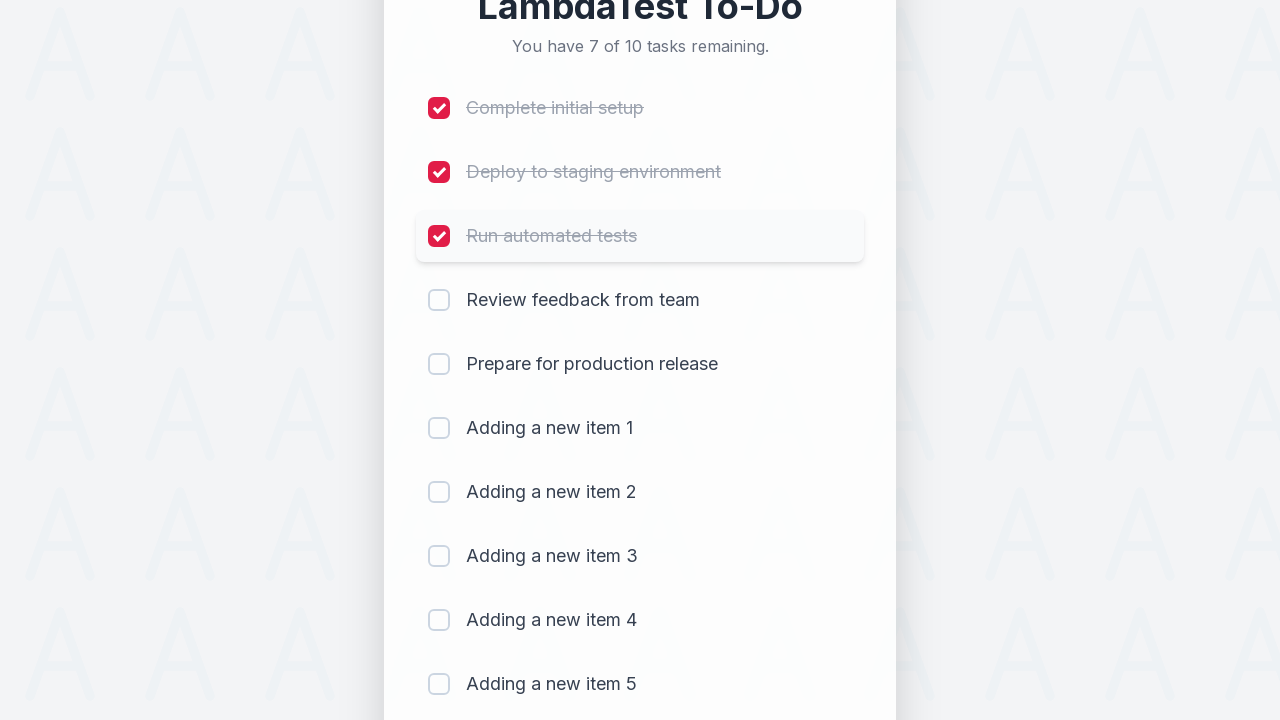

Verified remaining item count is visible after item 3 completion
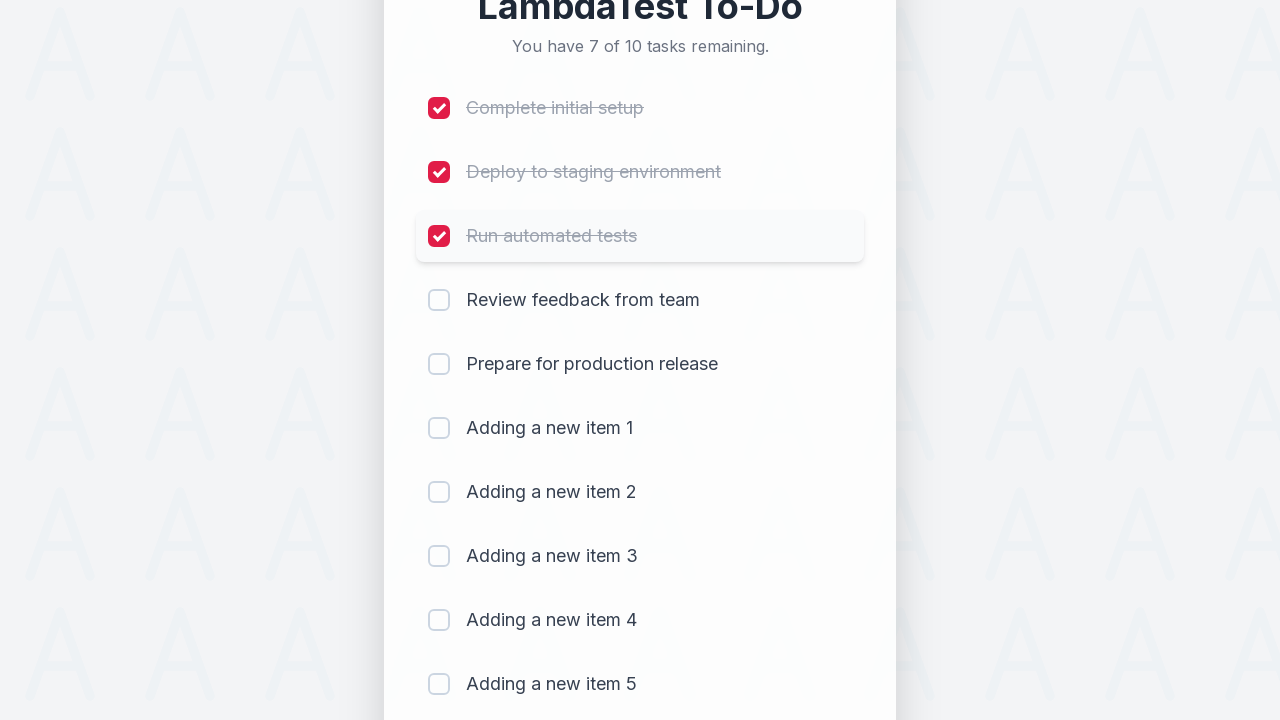

Clicked checkbox for item 4 to mark as completed at (439, 300) on xpath=(//input[@type='checkbox'])[4]
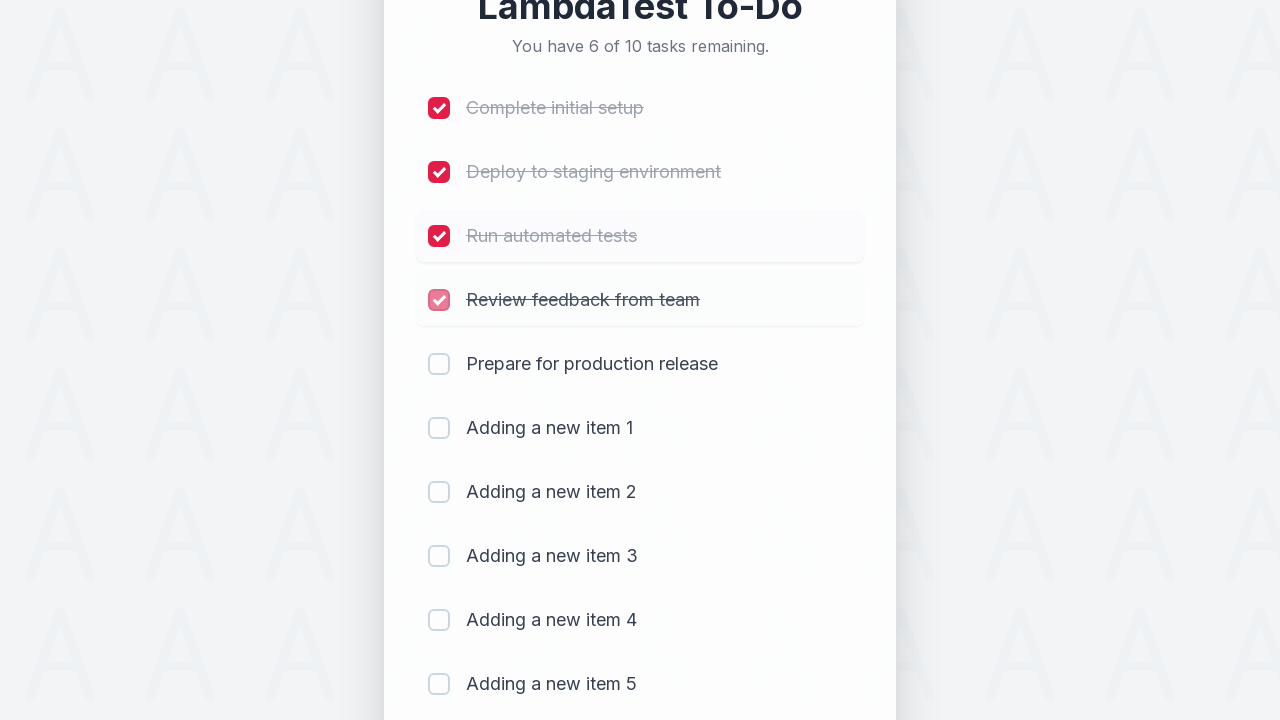

Waited 300ms after marking item 4 as completed
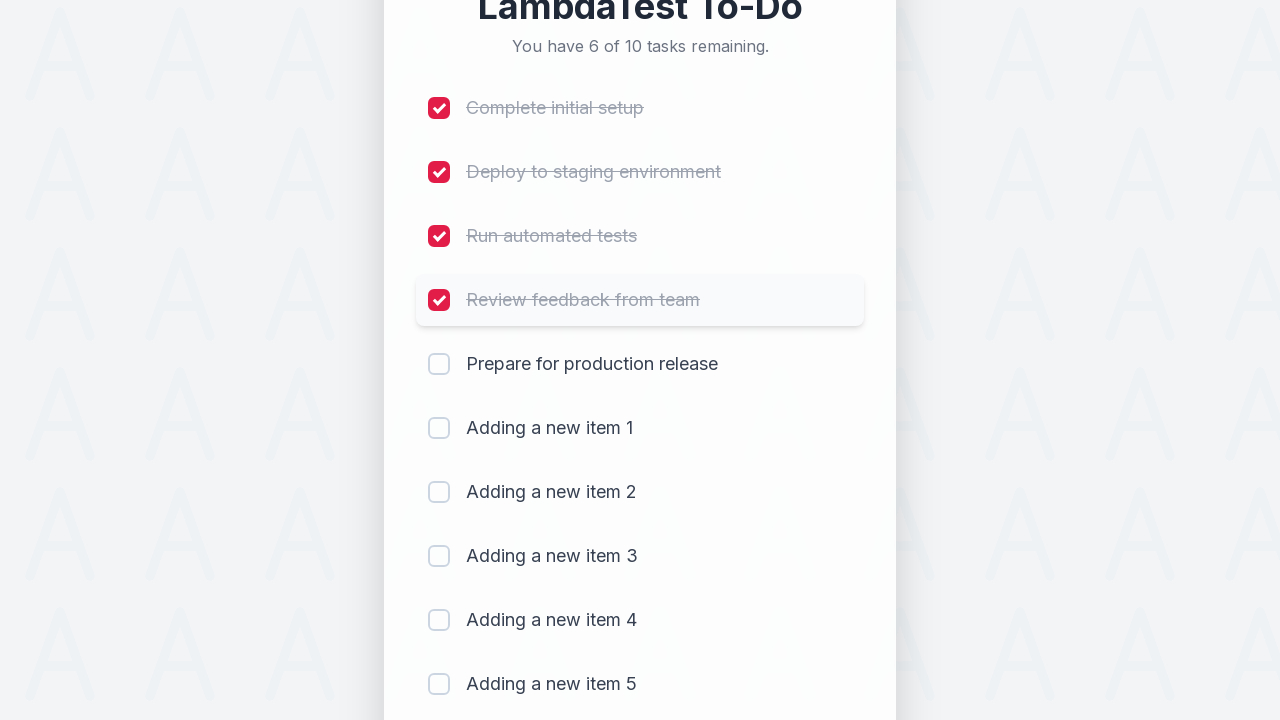

Verified remaining item count is visible after item 4 completion
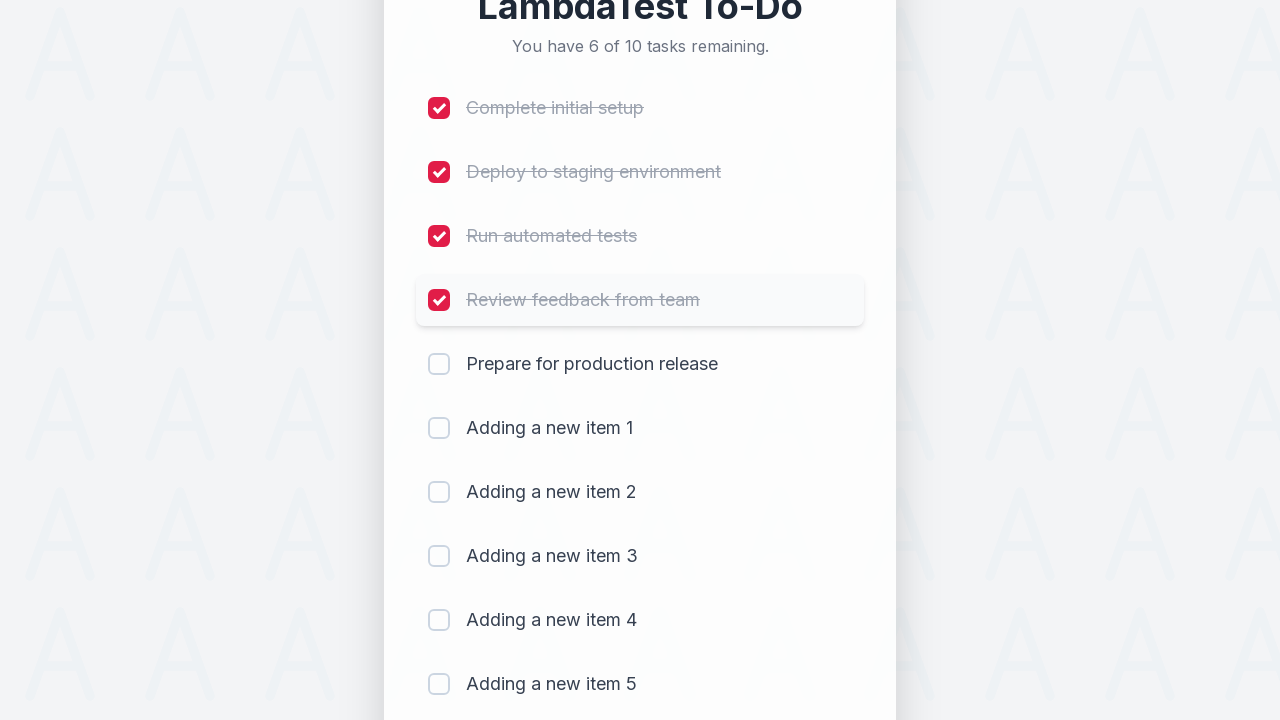

Clicked checkbox for item 5 to mark as completed at (439, 364) on xpath=(//input[@type='checkbox'])[5]
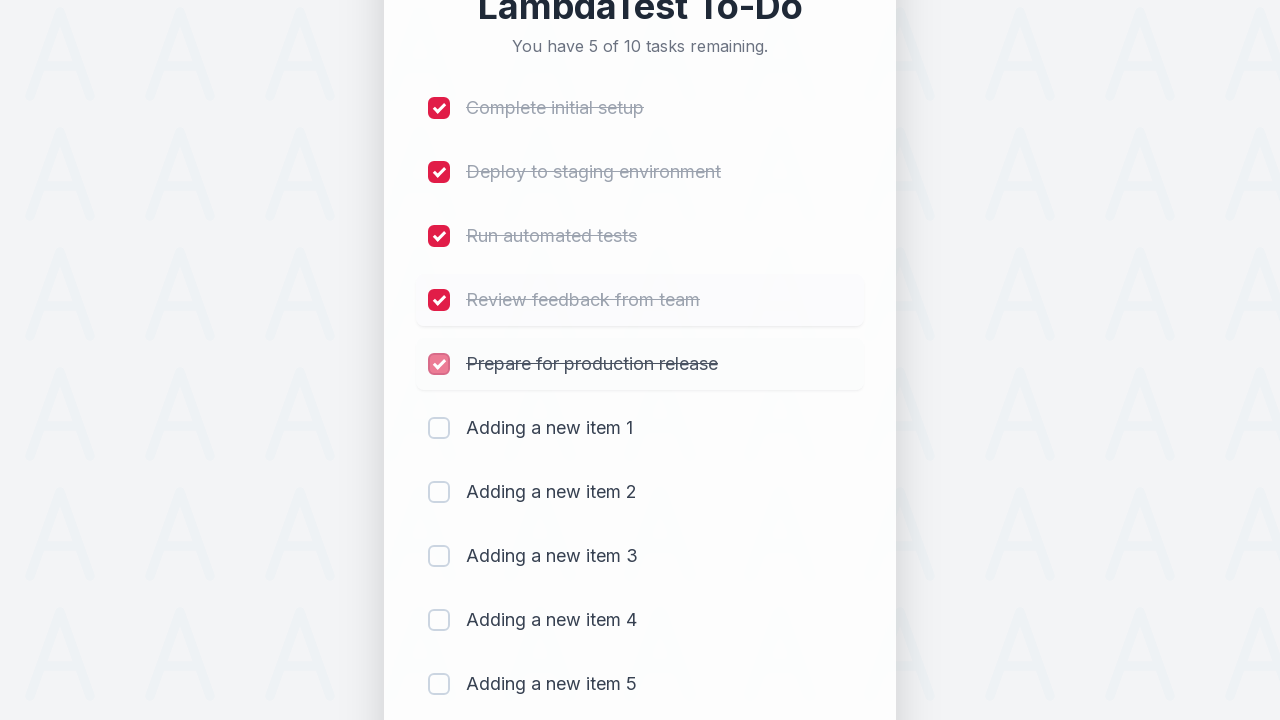

Waited 300ms after marking item 5 as completed
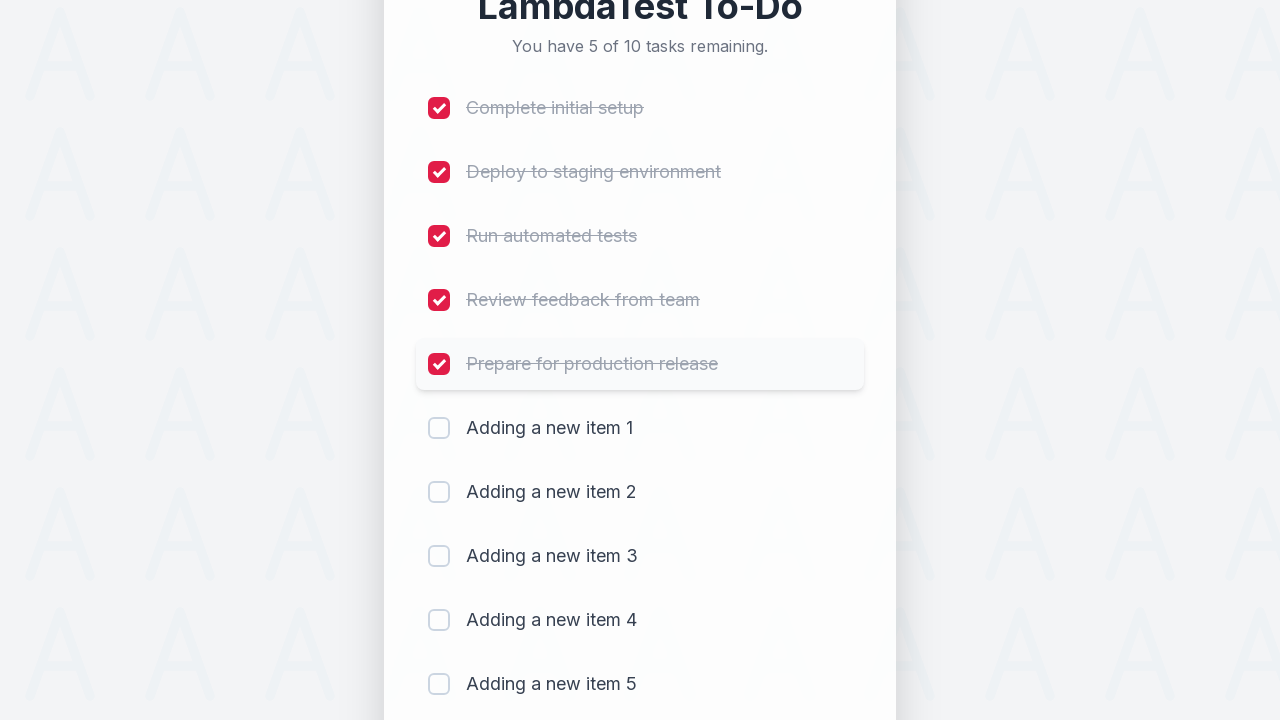

Verified remaining item count is visible after item 5 completion
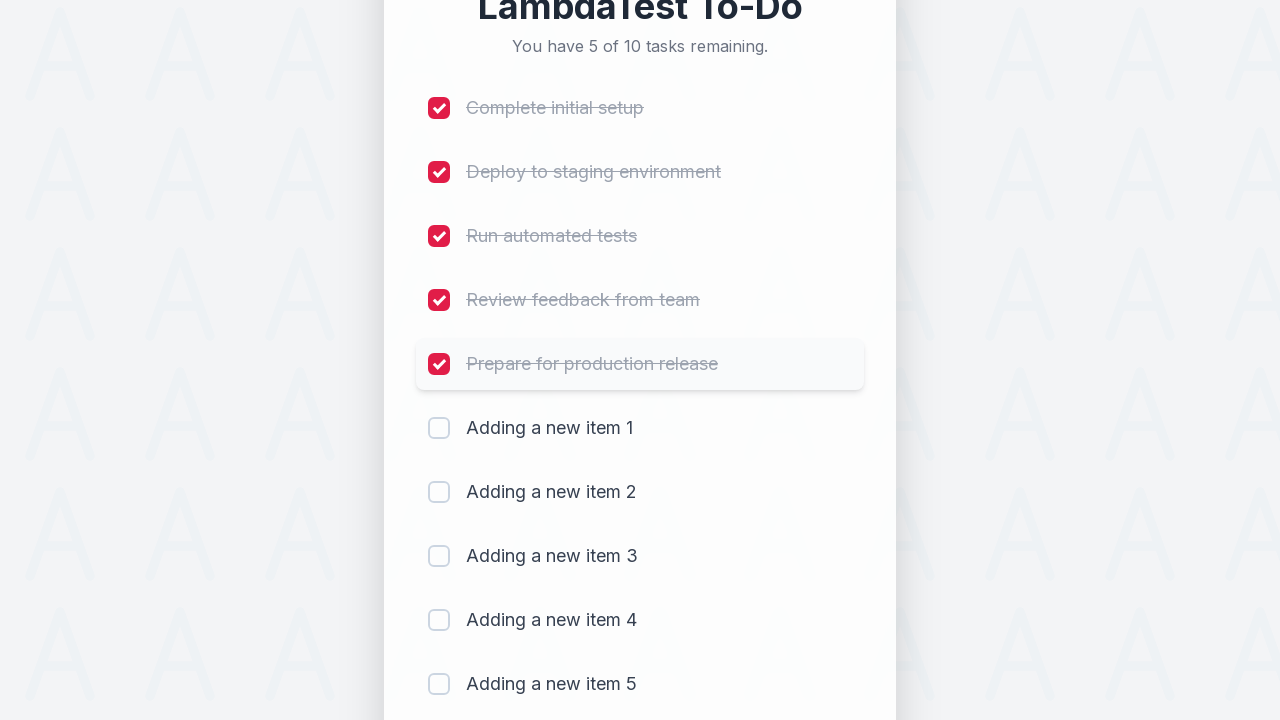

Clicked checkbox for item 6 to mark as completed at (439, 428) on xpath=(//input[@type='checkbox'])[6]
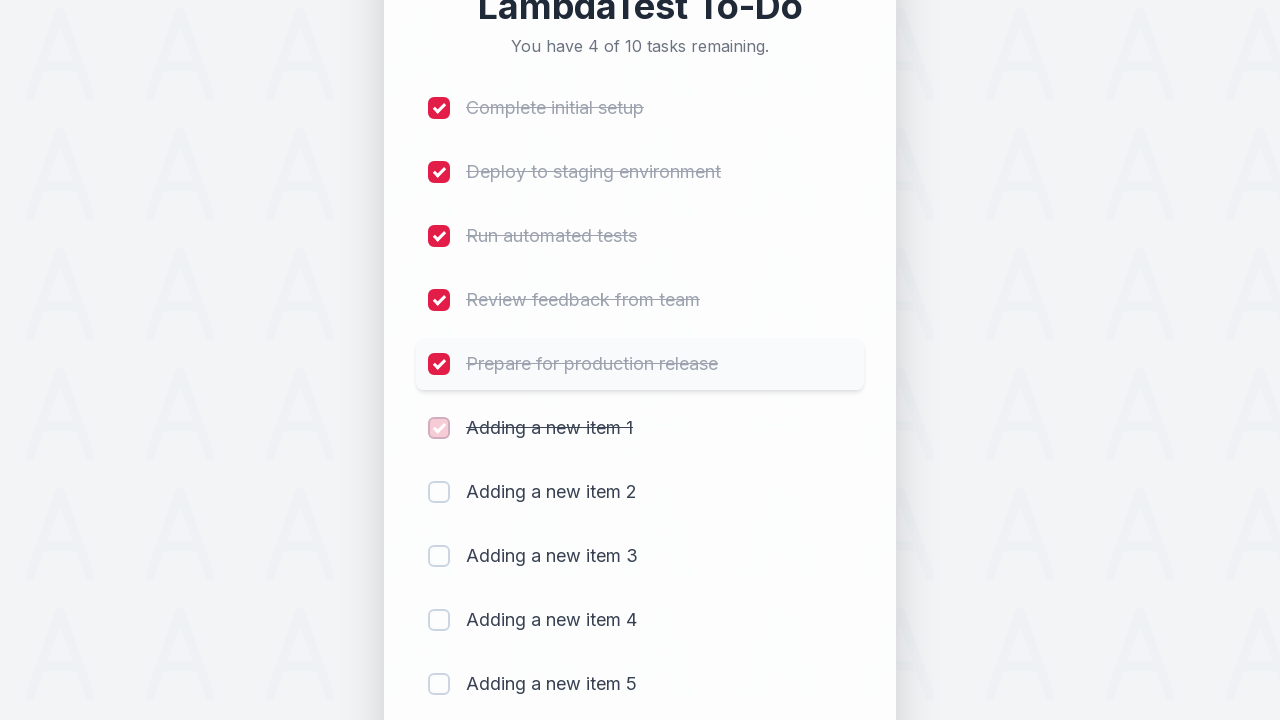

Waited 300ms after marking item 6 as completed
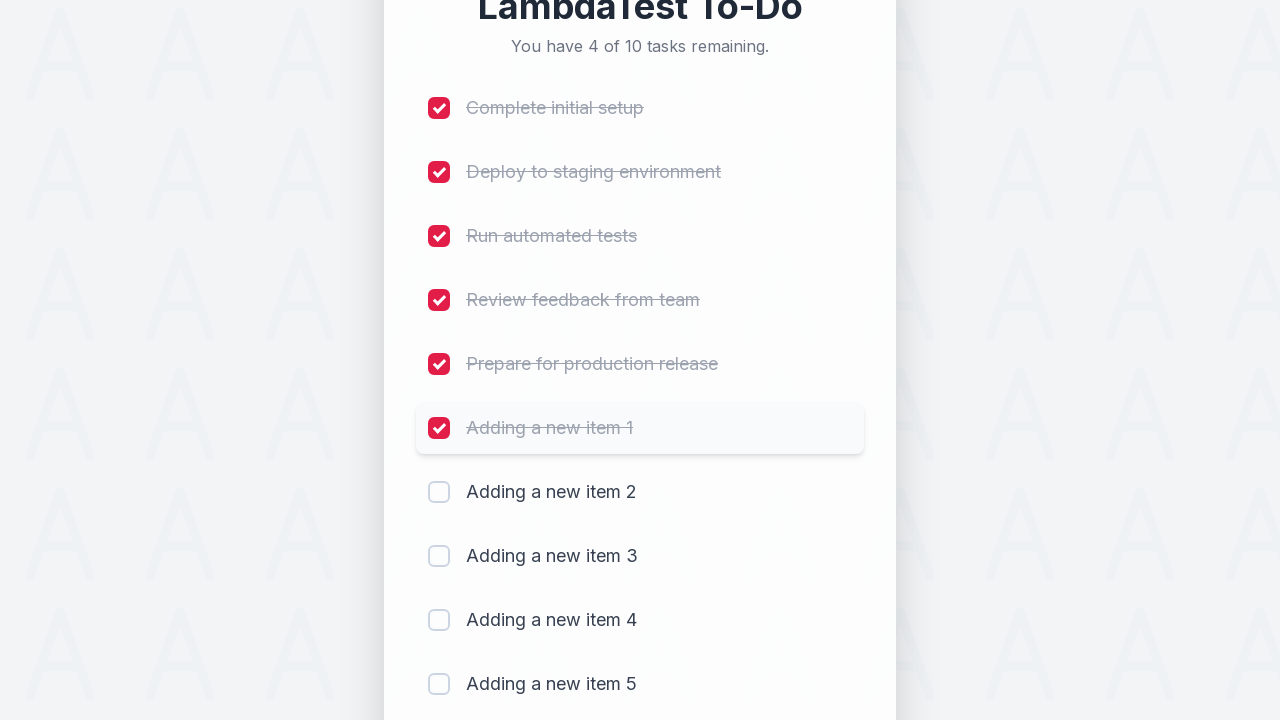

Verified remaining item count is visible after item 6 completion
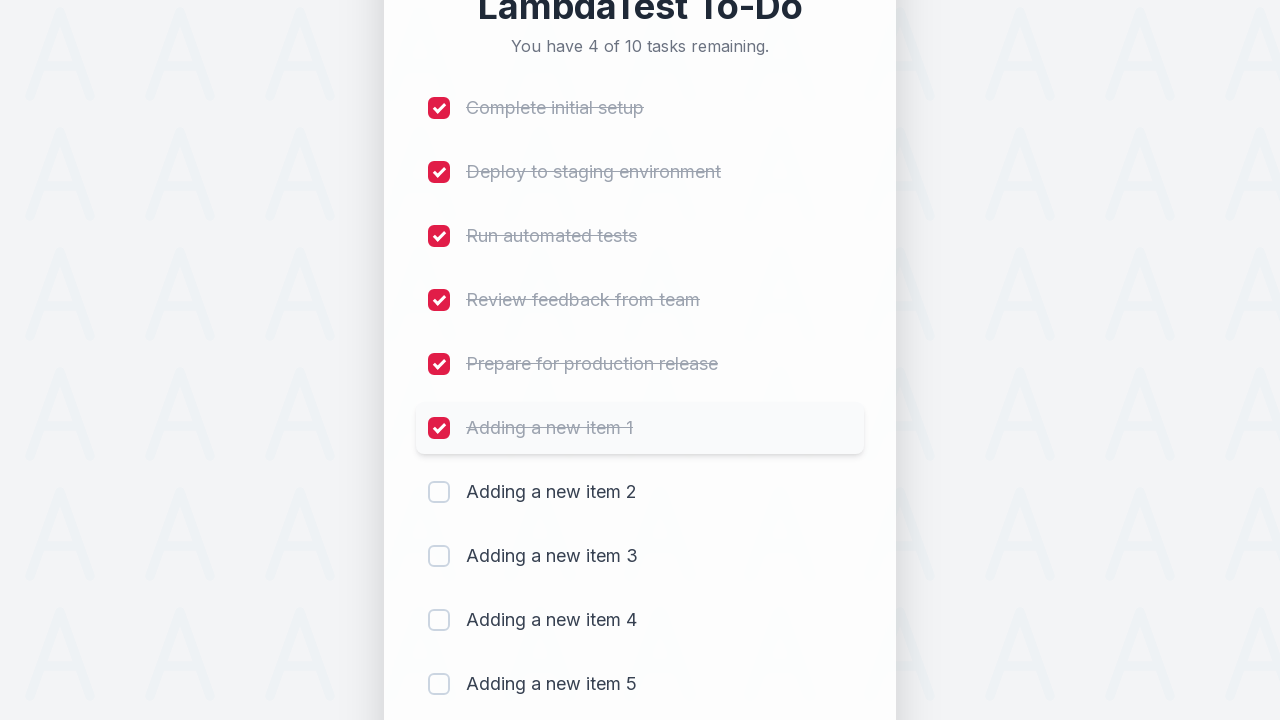

Clicked checkbox for item 7 to mark as completed at (439, 492) on xpath=(//input[@type='checkbox'])[7]
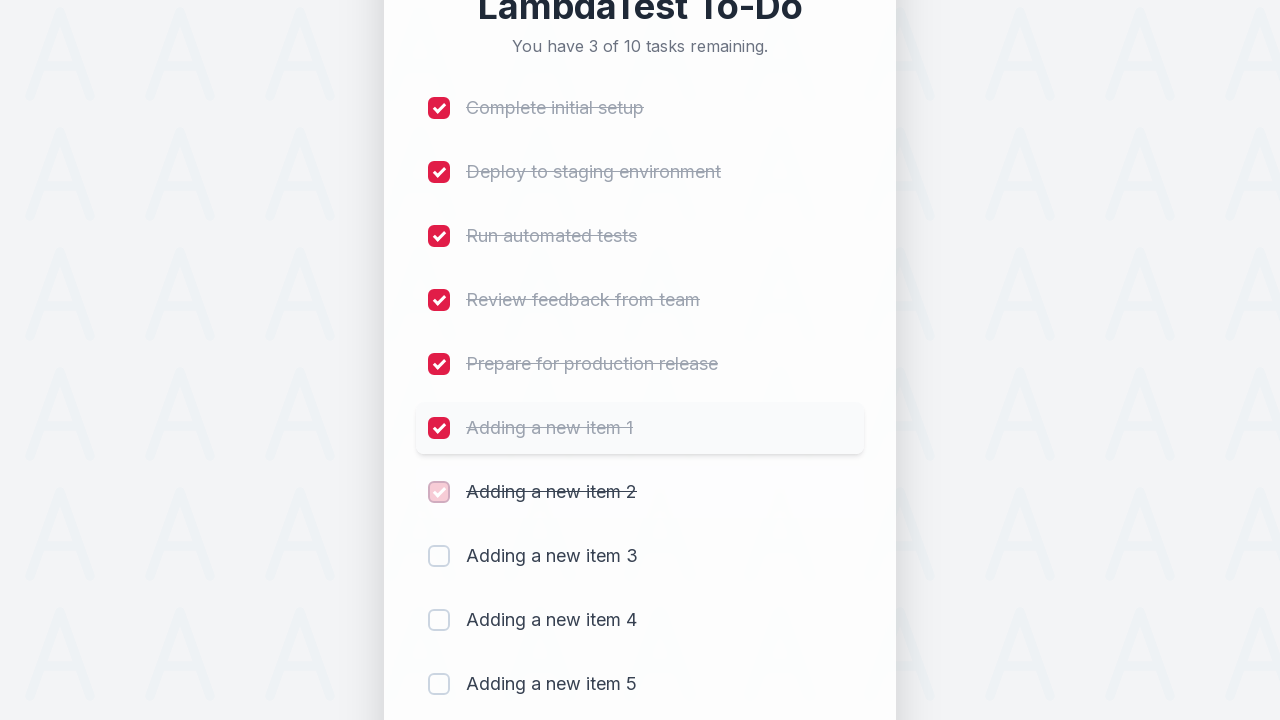

Waited 300ms after marking item 7 as completed
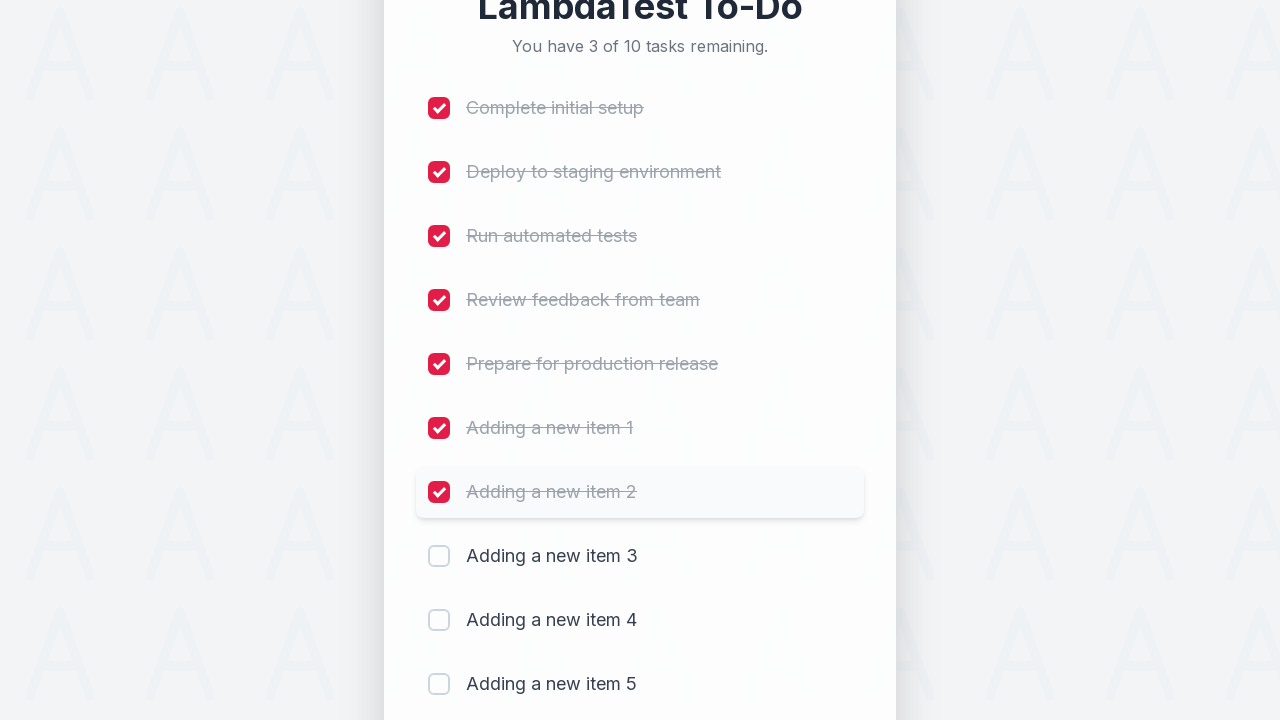

Verified remaining item count is visible after item 7 completion
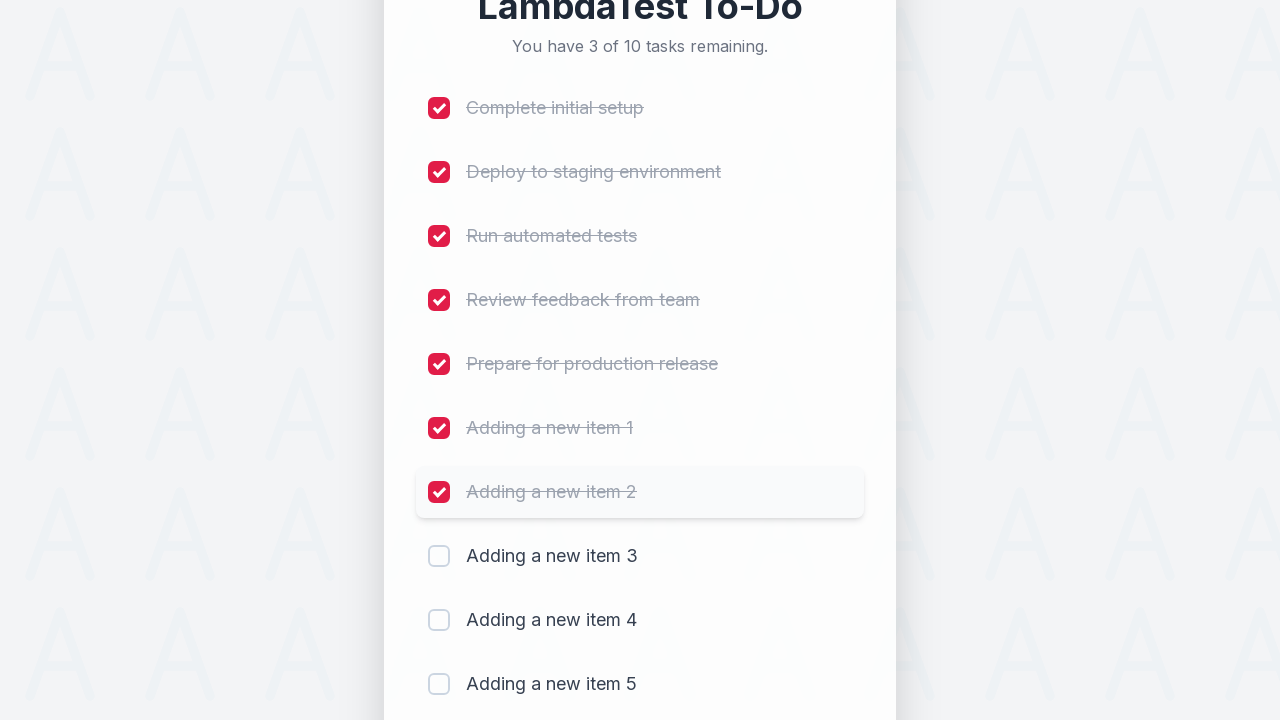

Clicked checkbox for item 8 to mark as completed at (439, 556) on xpath=(//input[@type='checkbox'])[8]
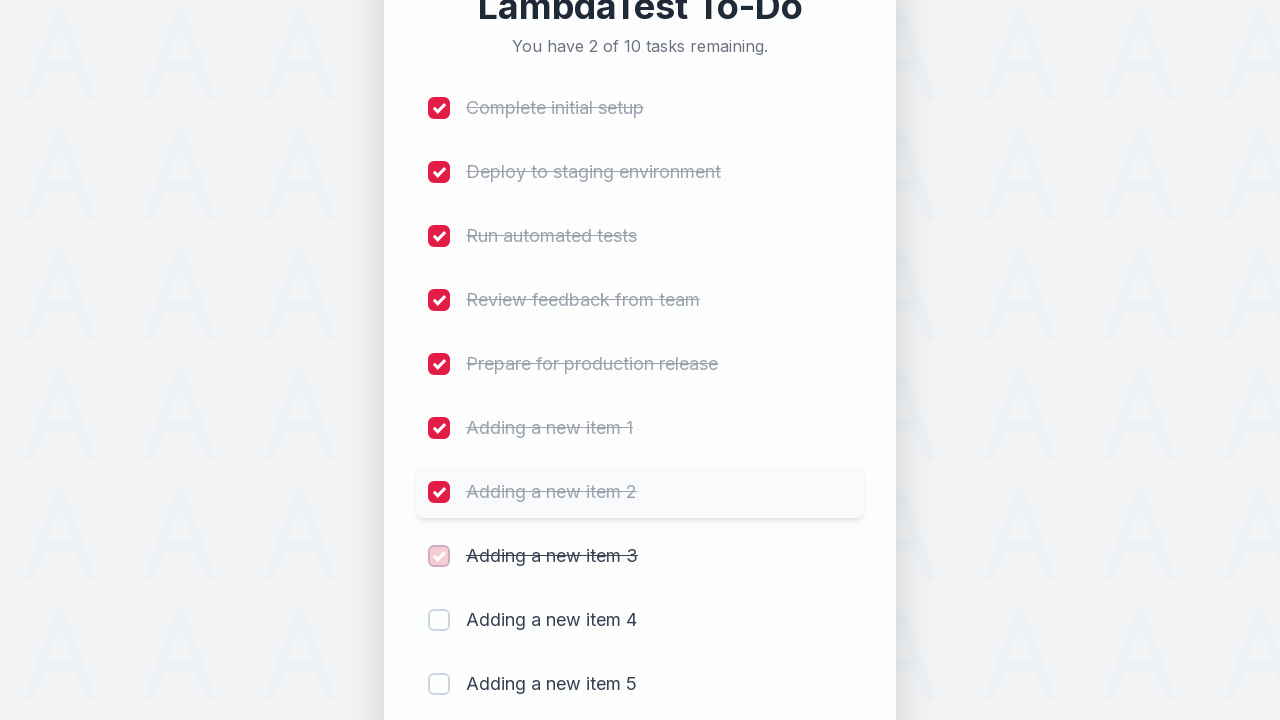

Waited 300ms after marking item 8 as completed
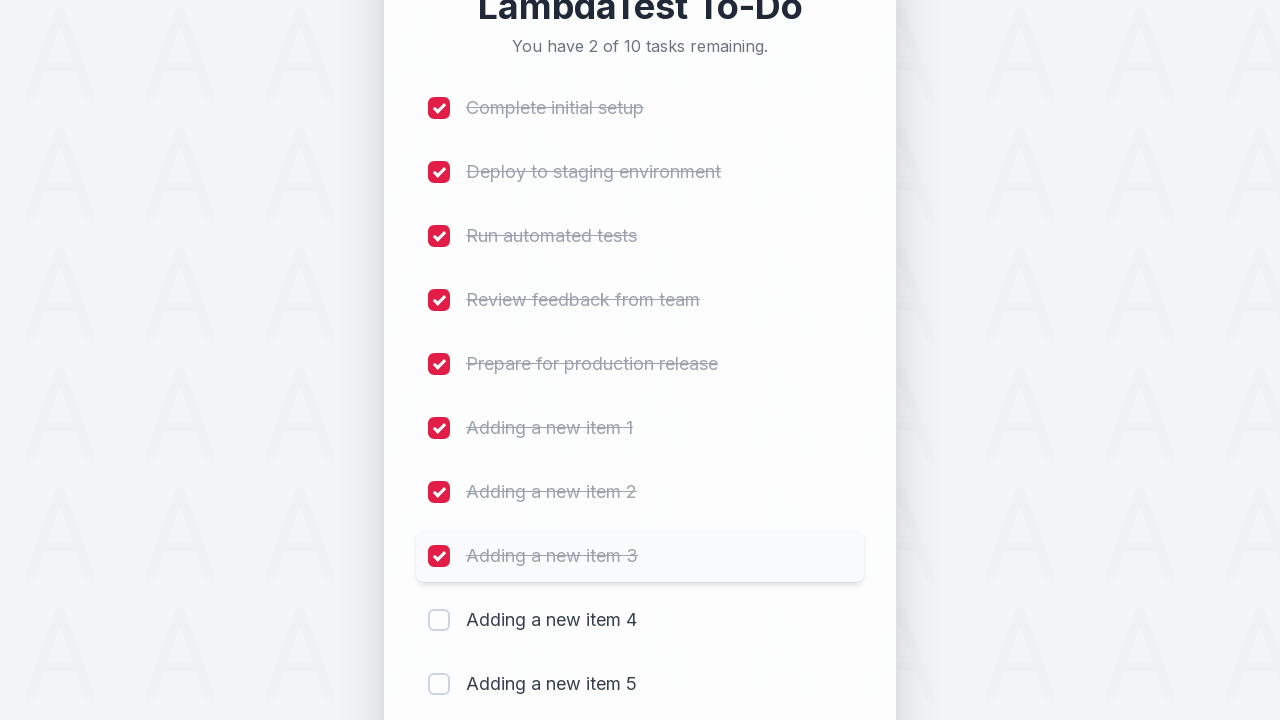

Verified remaining item count is visible after item 8 completion
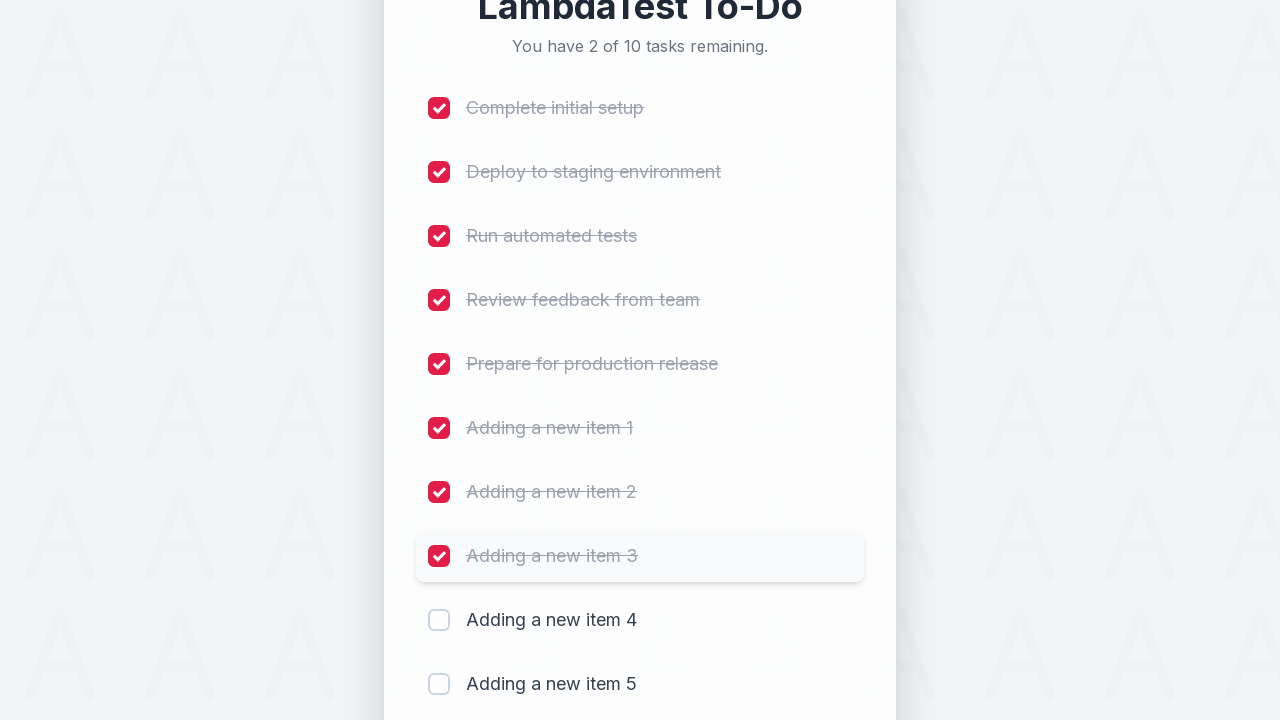

Clicked checkbox for item 9 to mark as completed at (439, 620) on xpath=(//input[@type='checkbox'])[9]
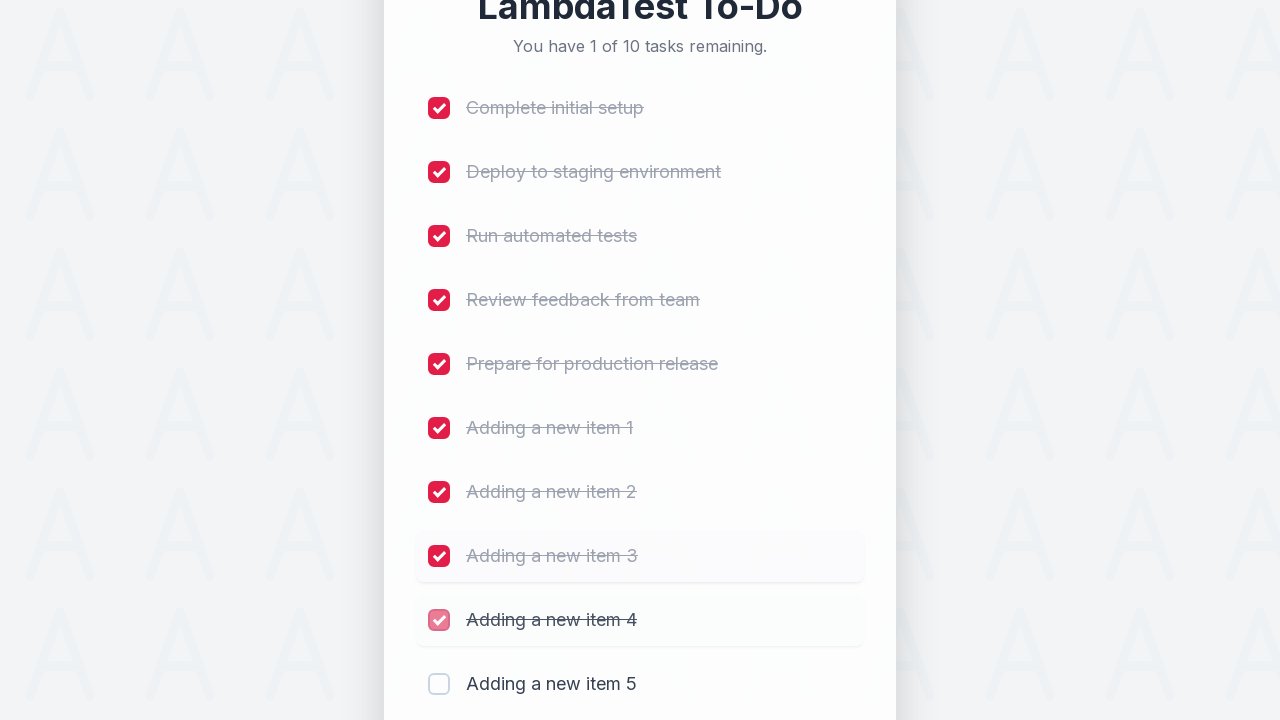

Waited 300ms after marking item 9 as completed
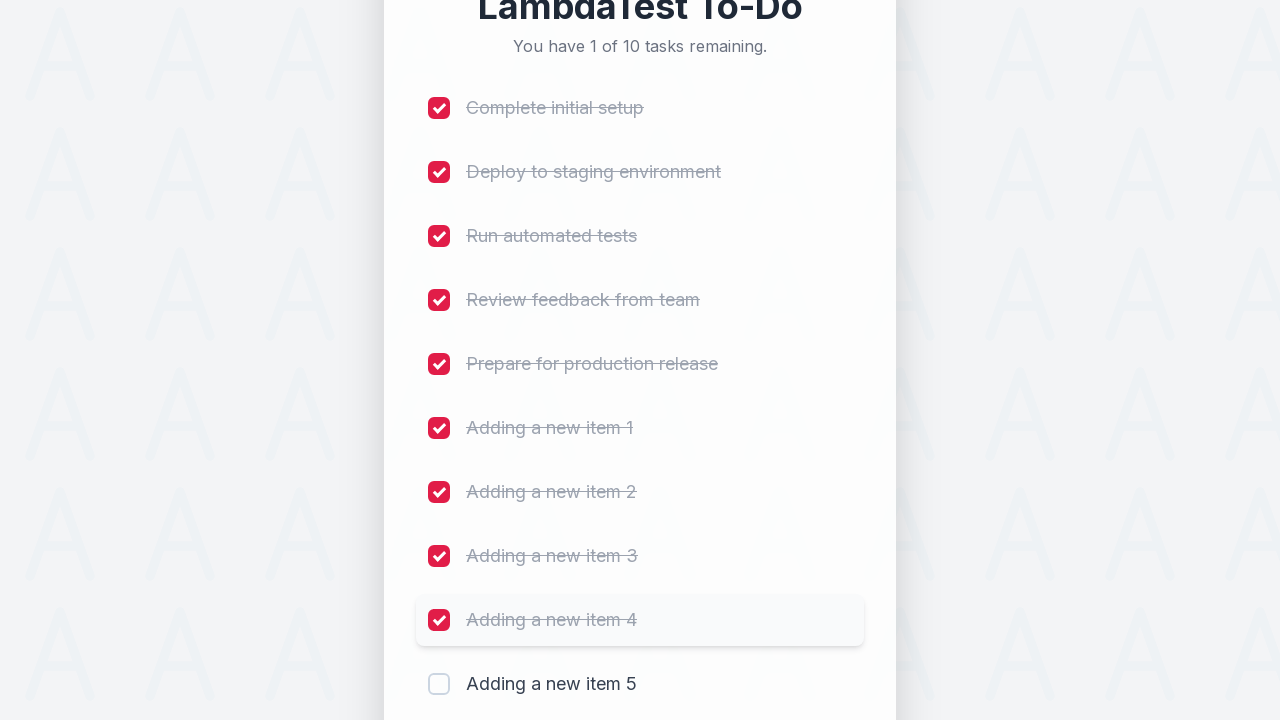

Verified remaining item count is visible after item 9 completion
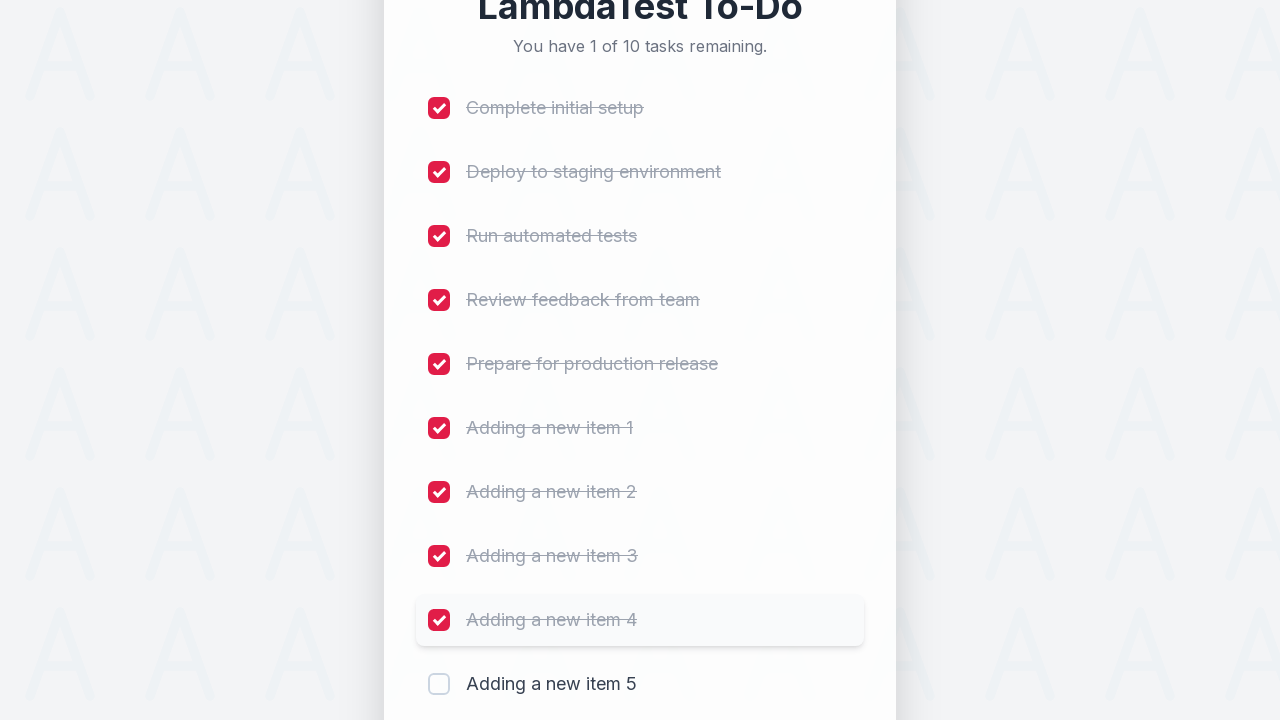

Clicked checkbox for item 10 to mark as completed at (439, 684) on xpath=(//input[@type='checkbox'])[10]
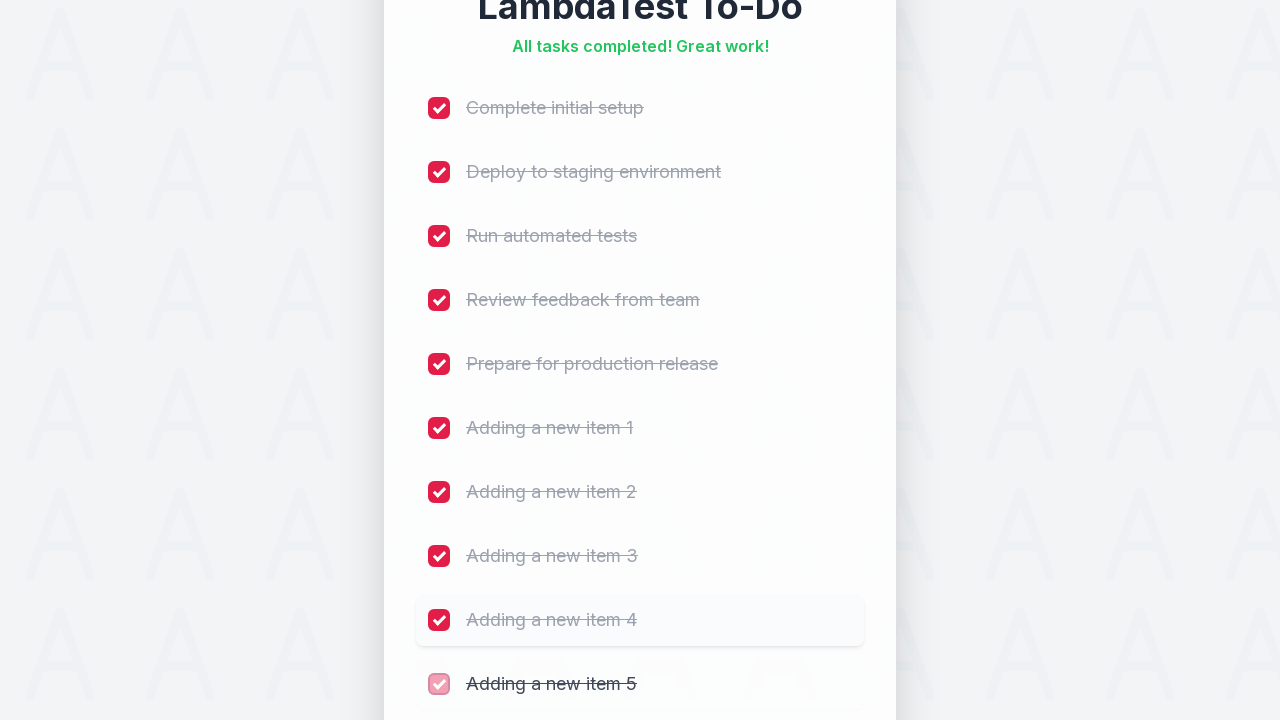

Waited 300ms after marking item 10 as completed
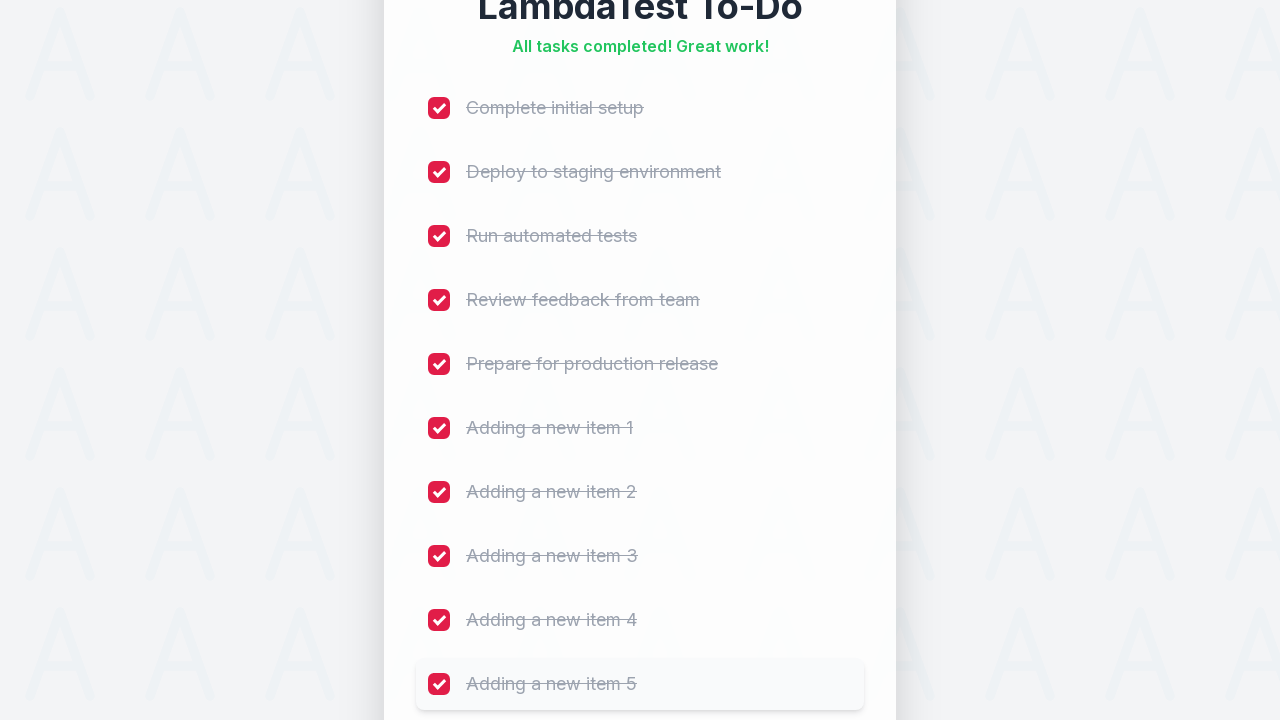

Verified remaining item count is visible after item 10 completion
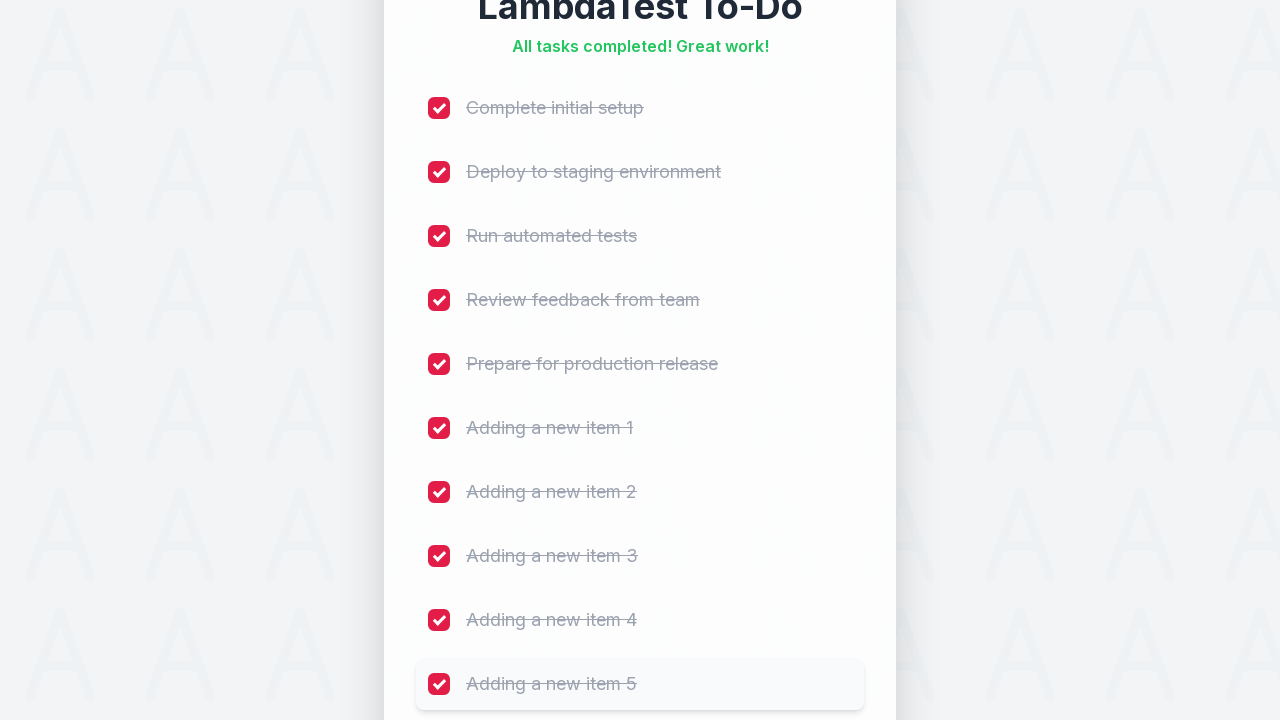

Verified that all items have been marked as completed
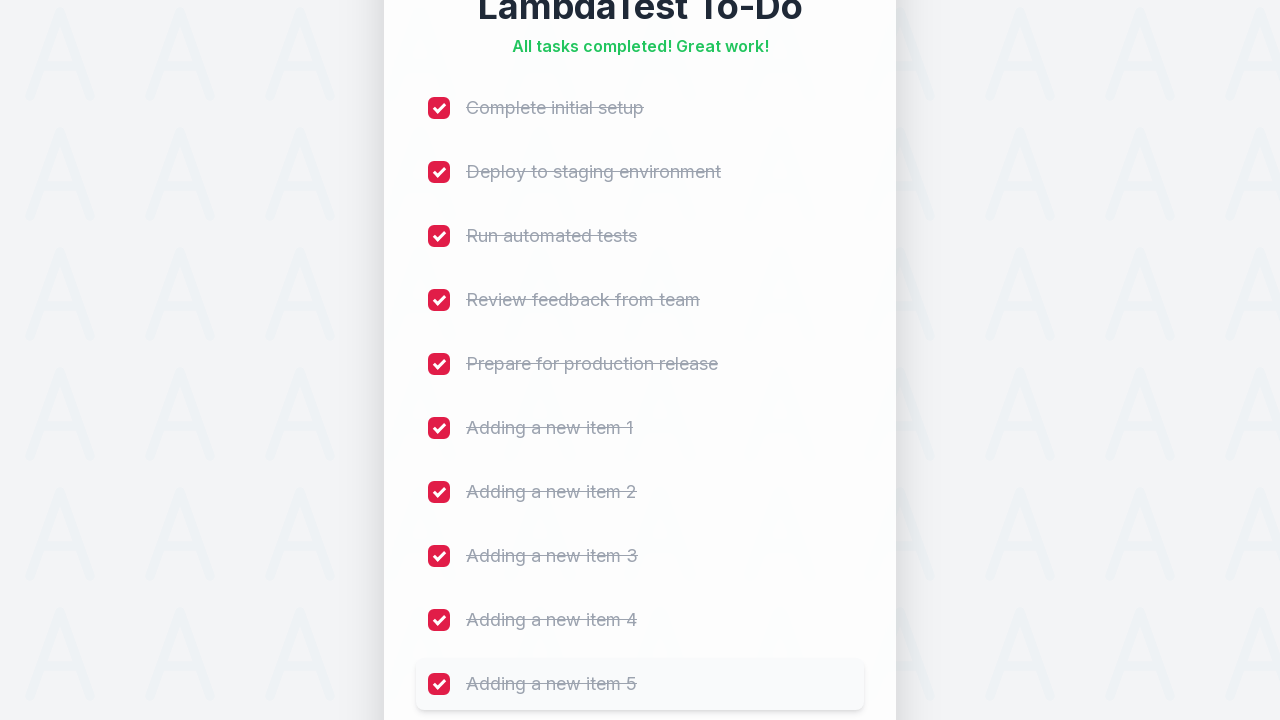

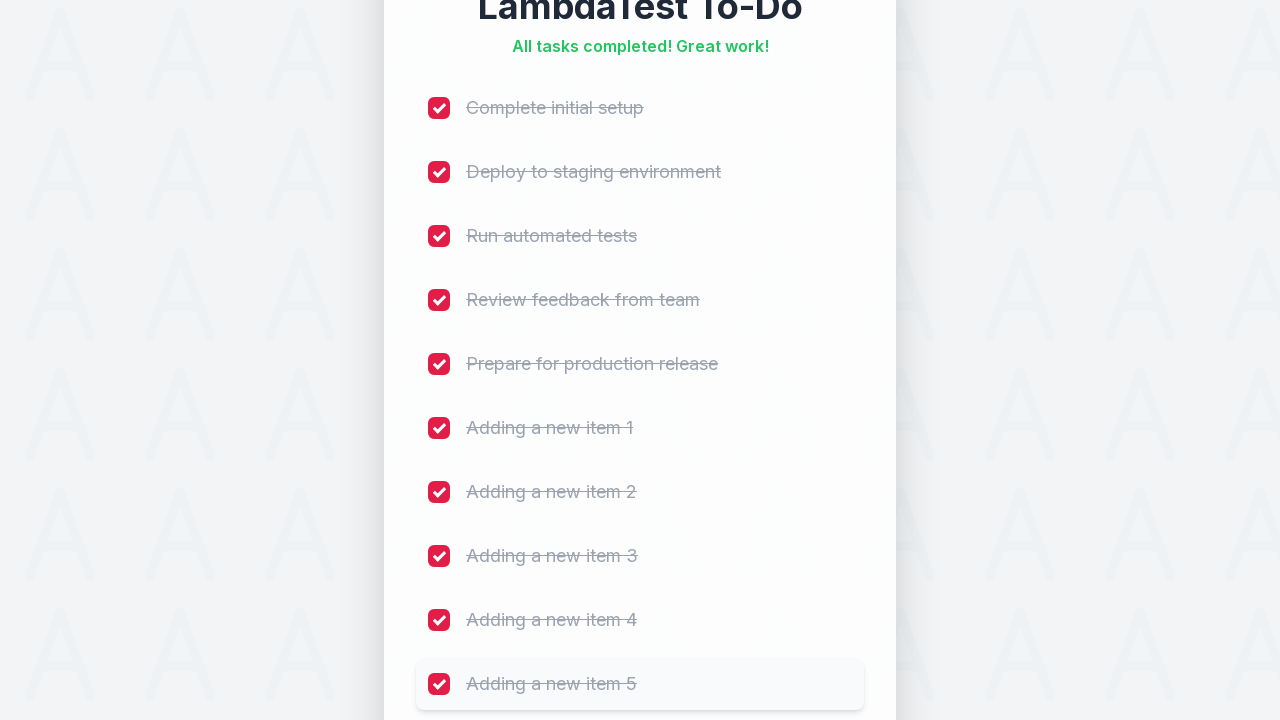